Navigates to the world clock page and iterates through table rows to access city time data

Starting URL: https://www.timeanddate.com/worldclock/

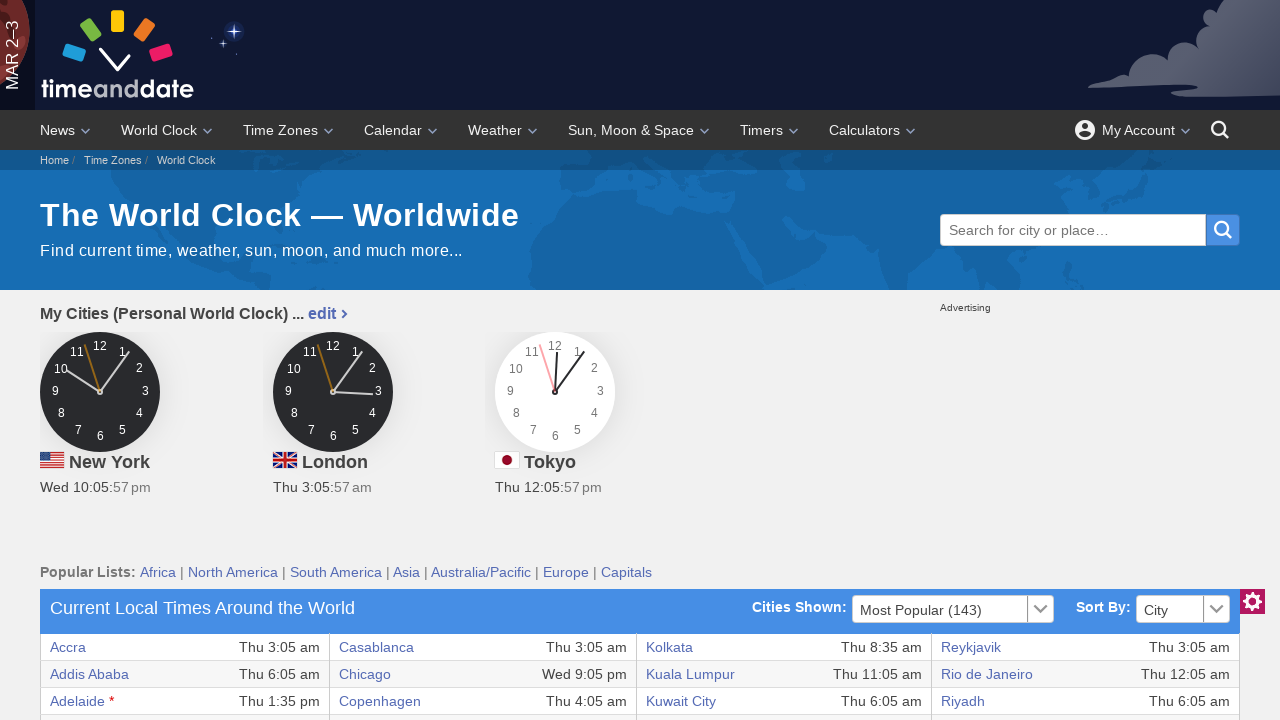

Waited for city row 1 to be visible
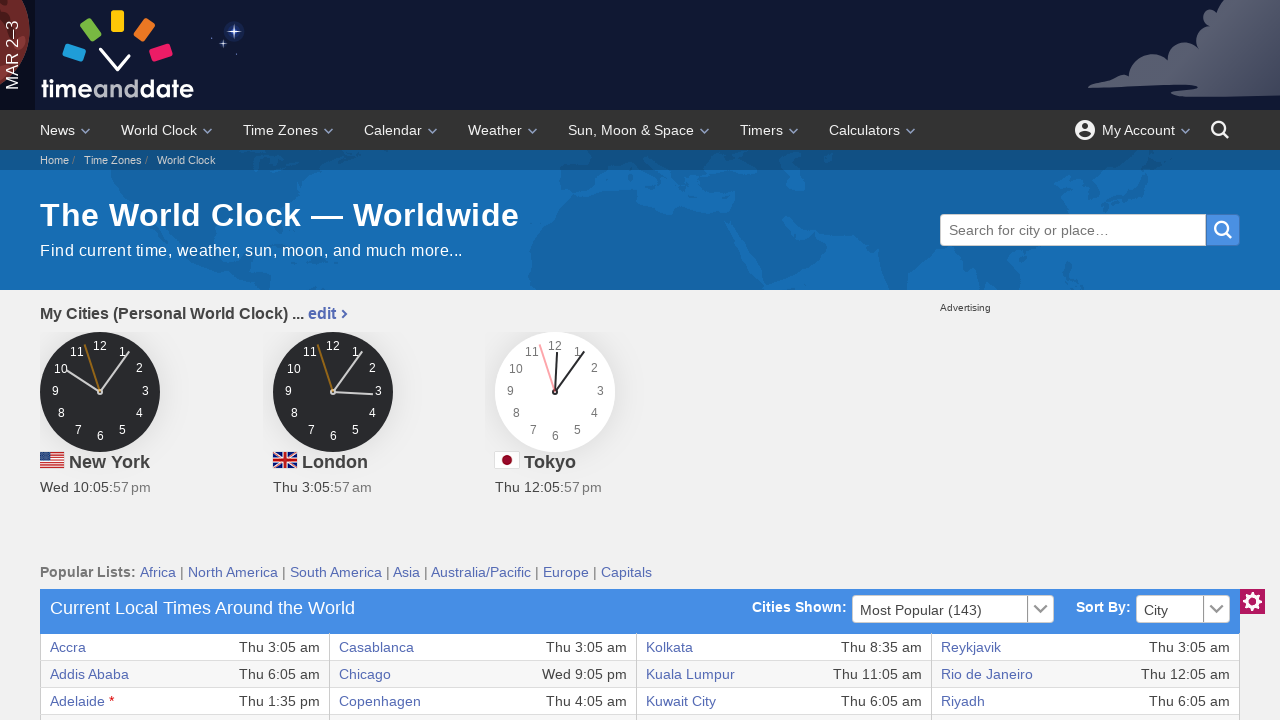

Retrieved city name text from row 1: Accra
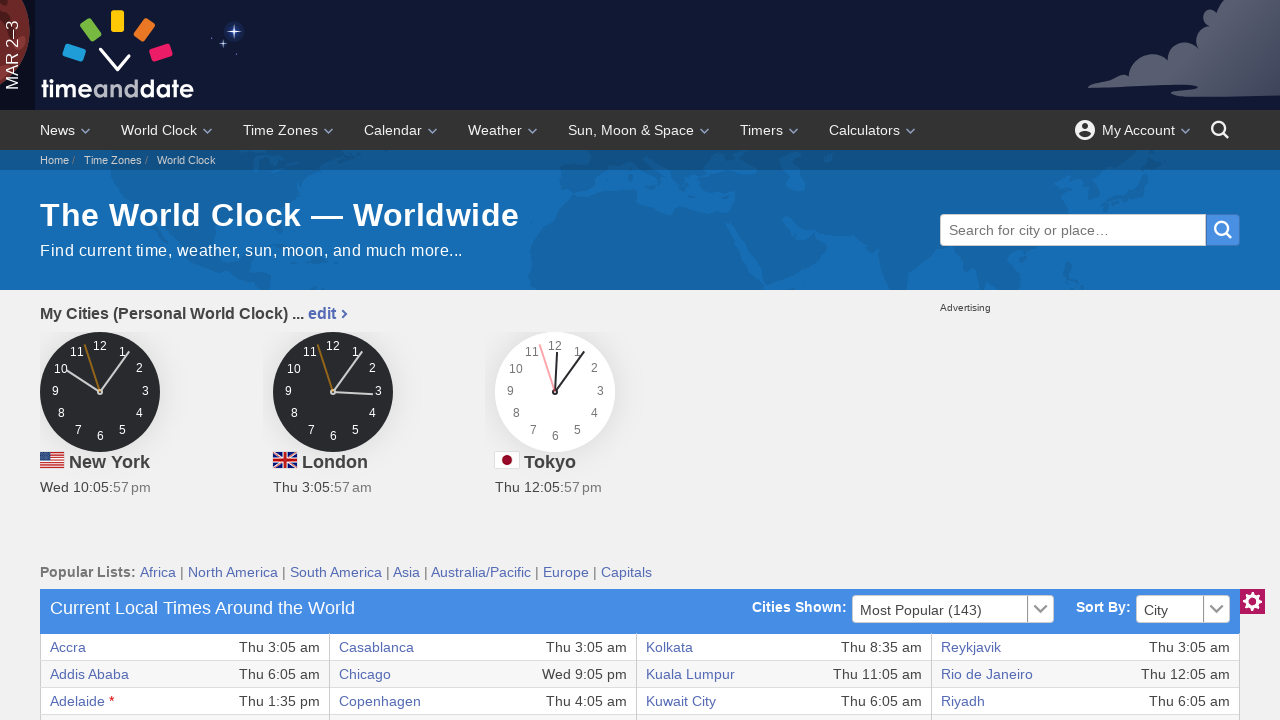

Waited for city row 2 to be visible
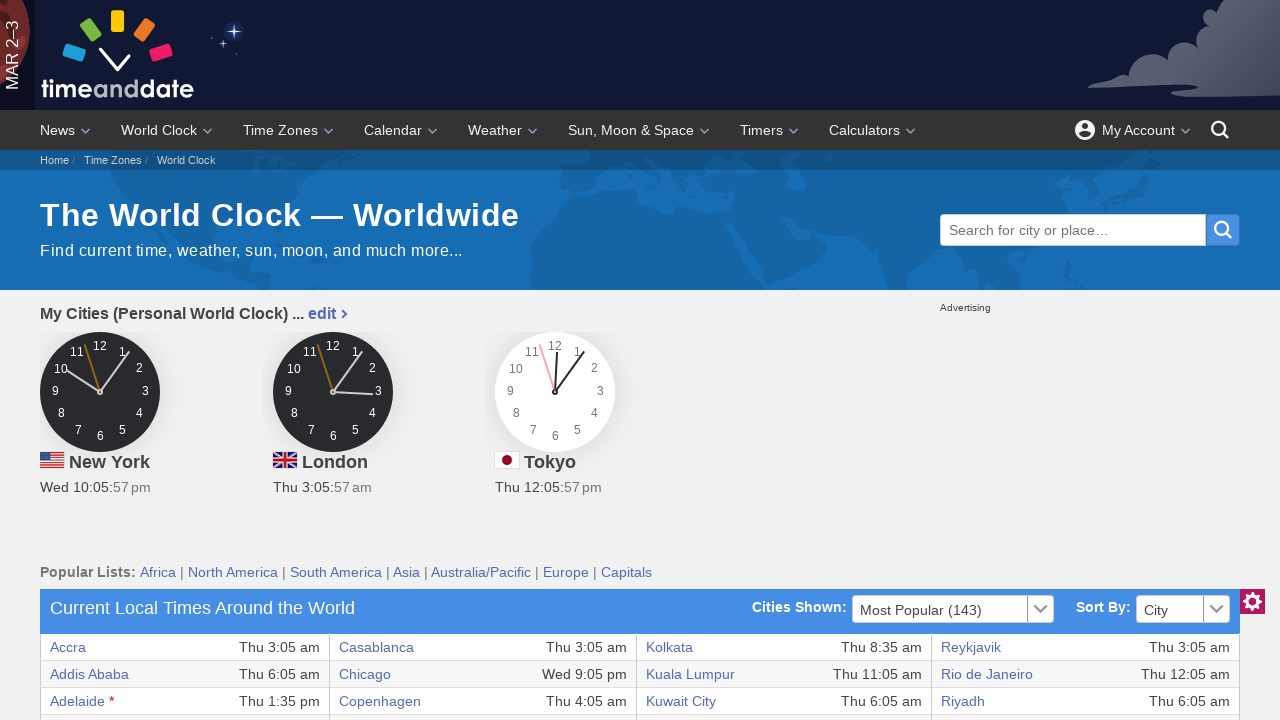

Retrieved city name text from row 2: Addis Ababa
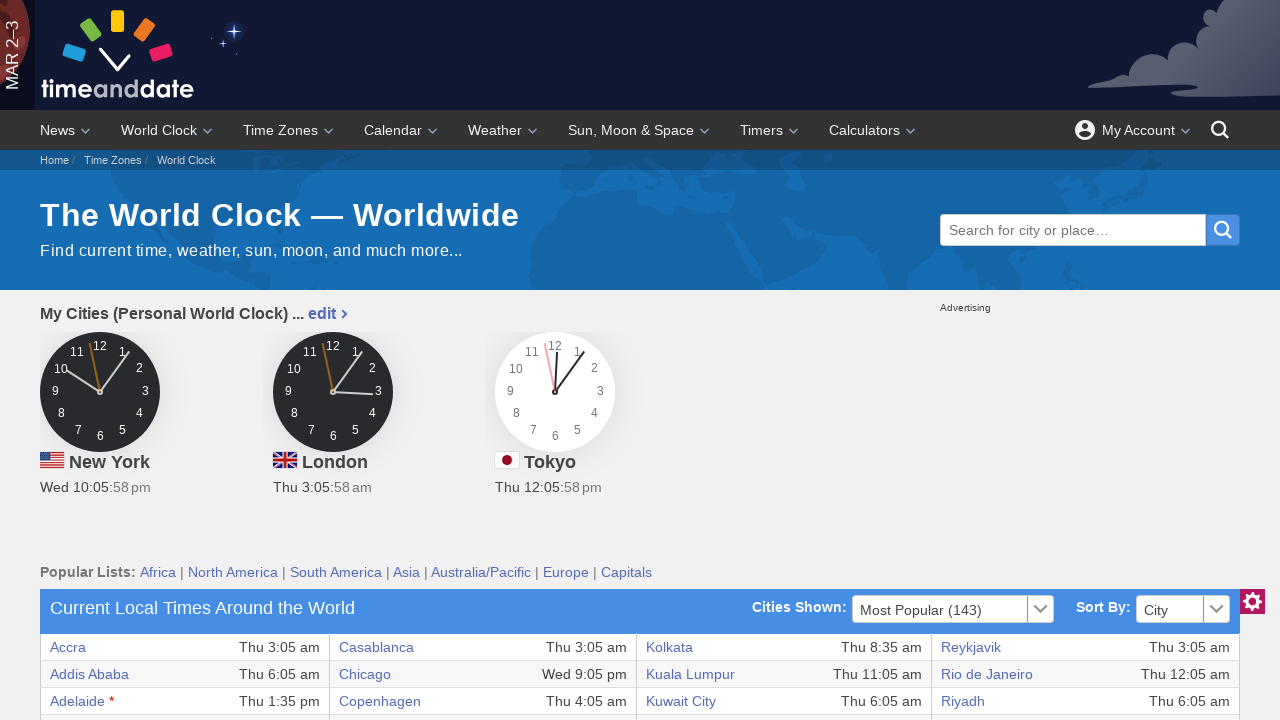

Waited for city row 3 to be visible
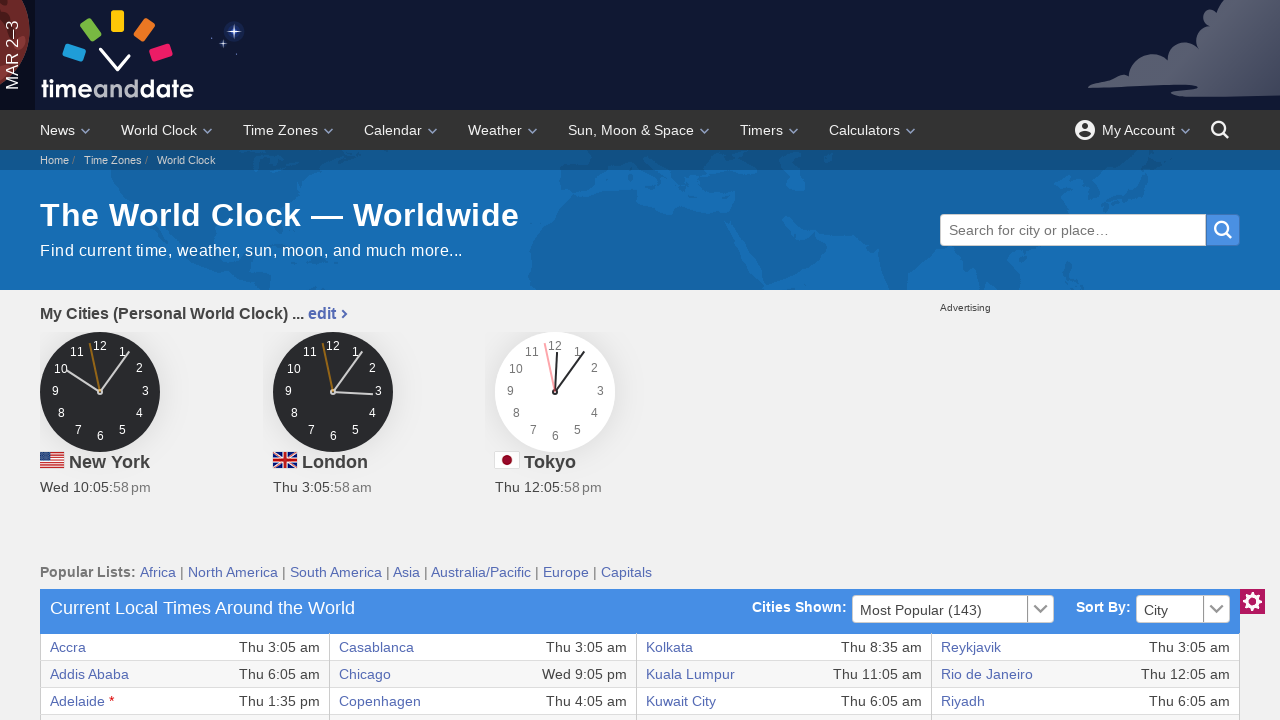

Retrieved city name text from row 3: Adelaide *
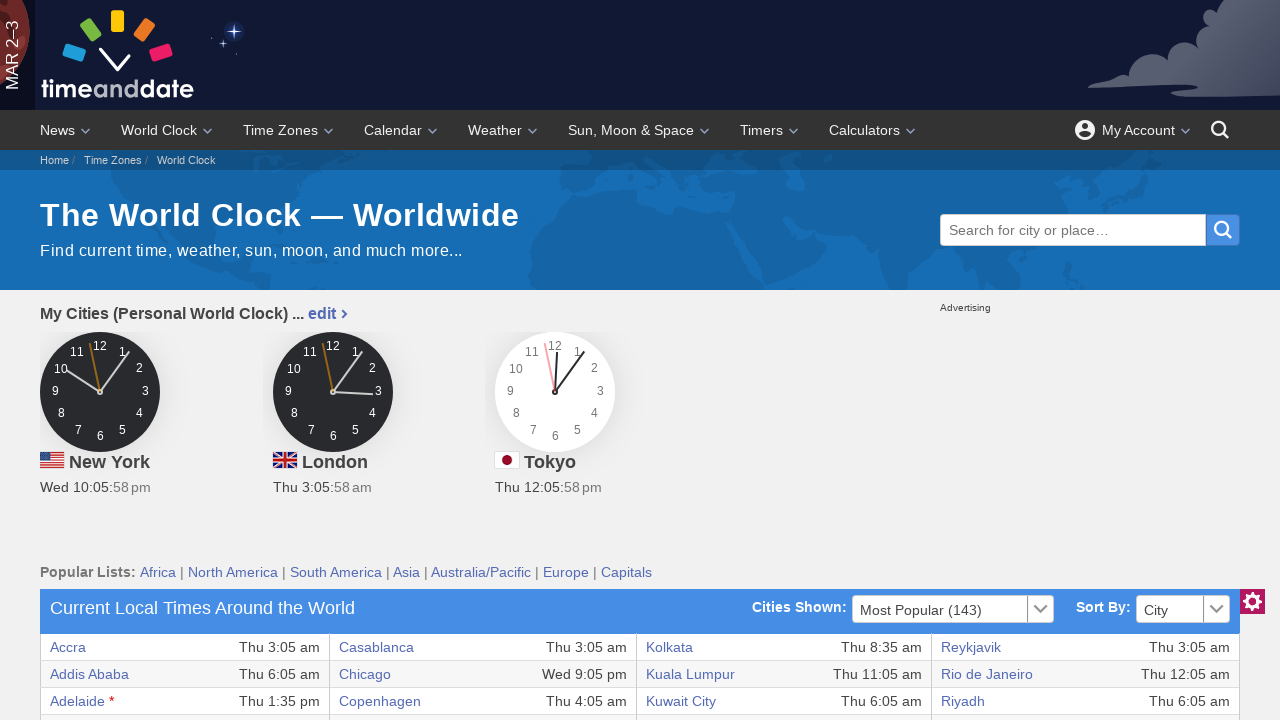

Waited for city row 4 to be visible
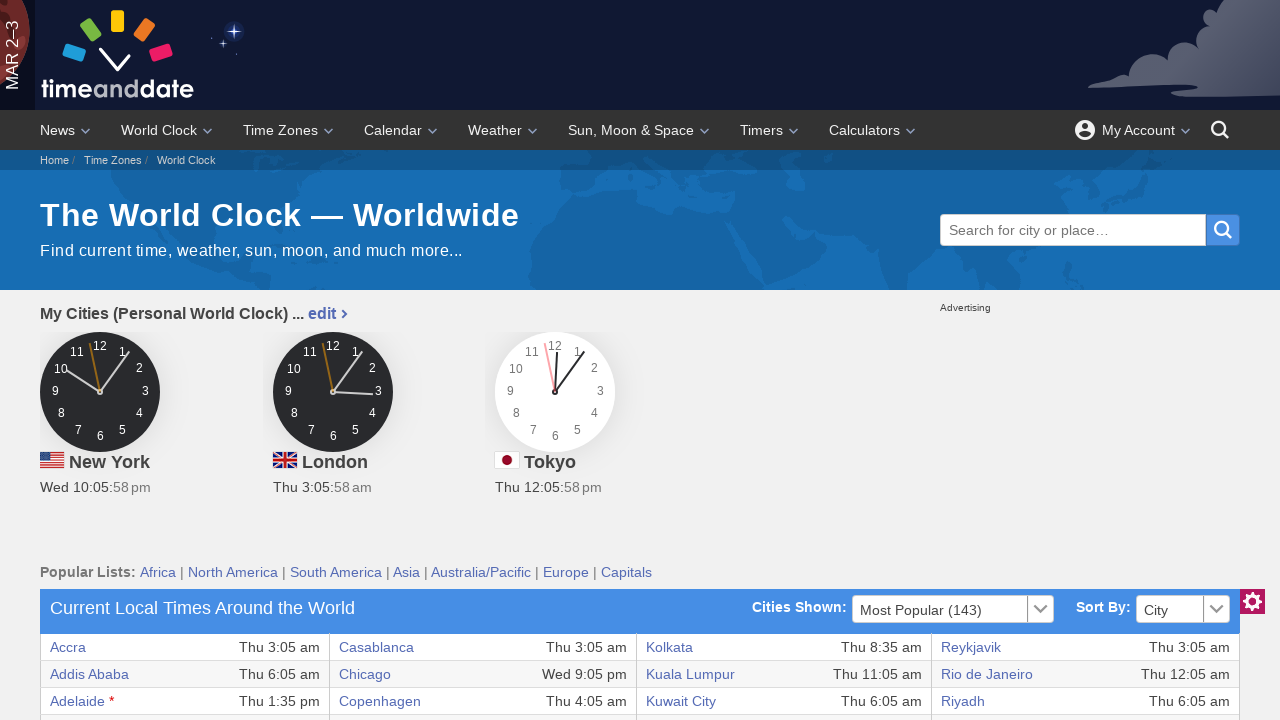

Retrieved city name text from row 4: Algiers
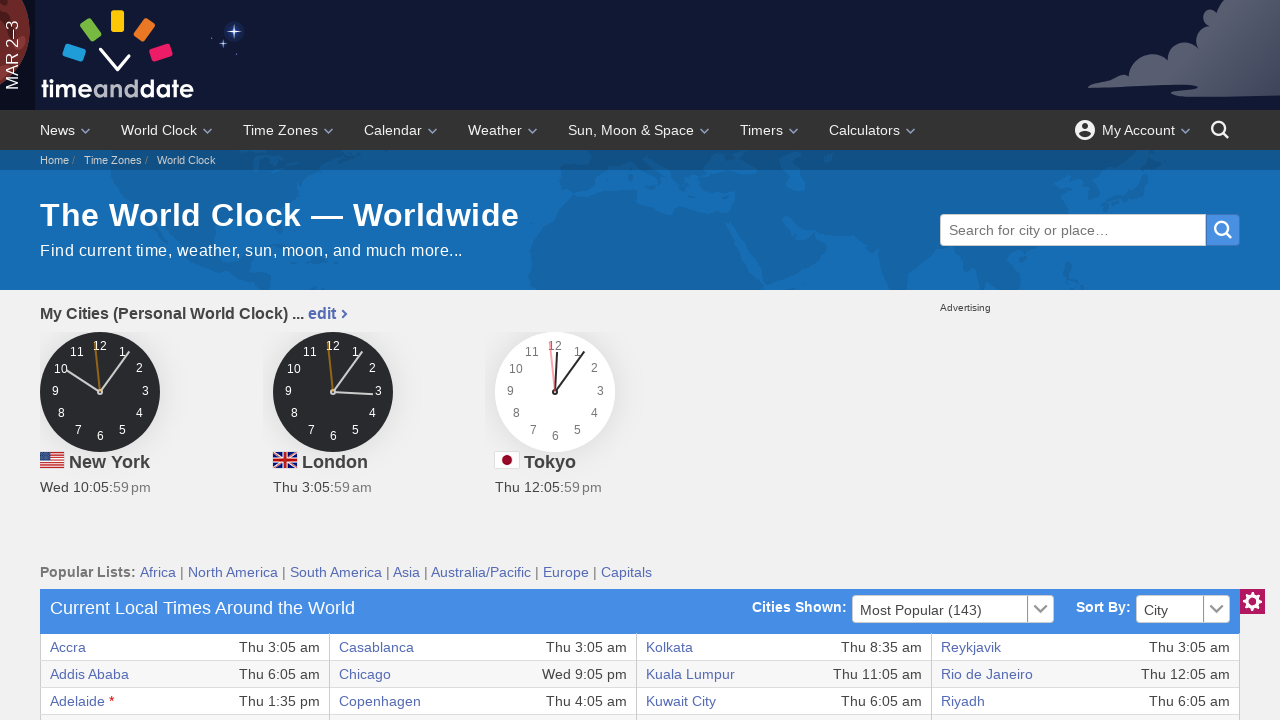

Waited for city row 5 to be visible
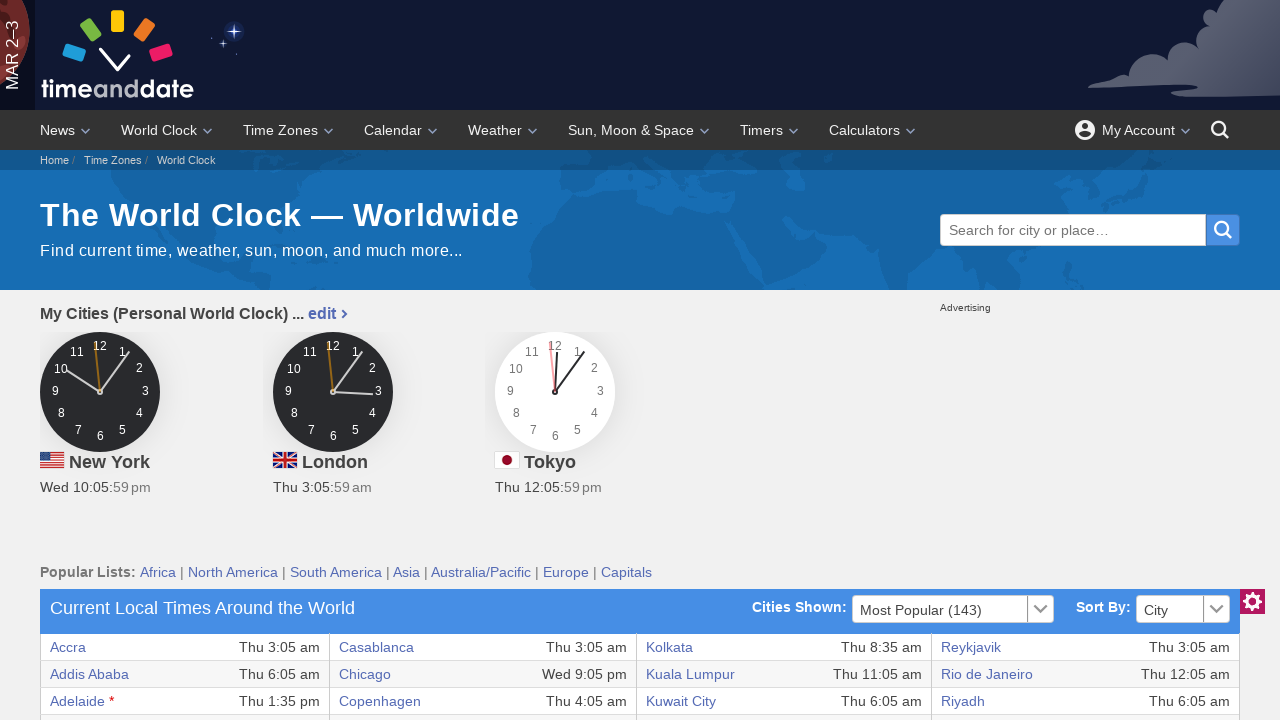

Retrieved city name text from row 5: Almaty
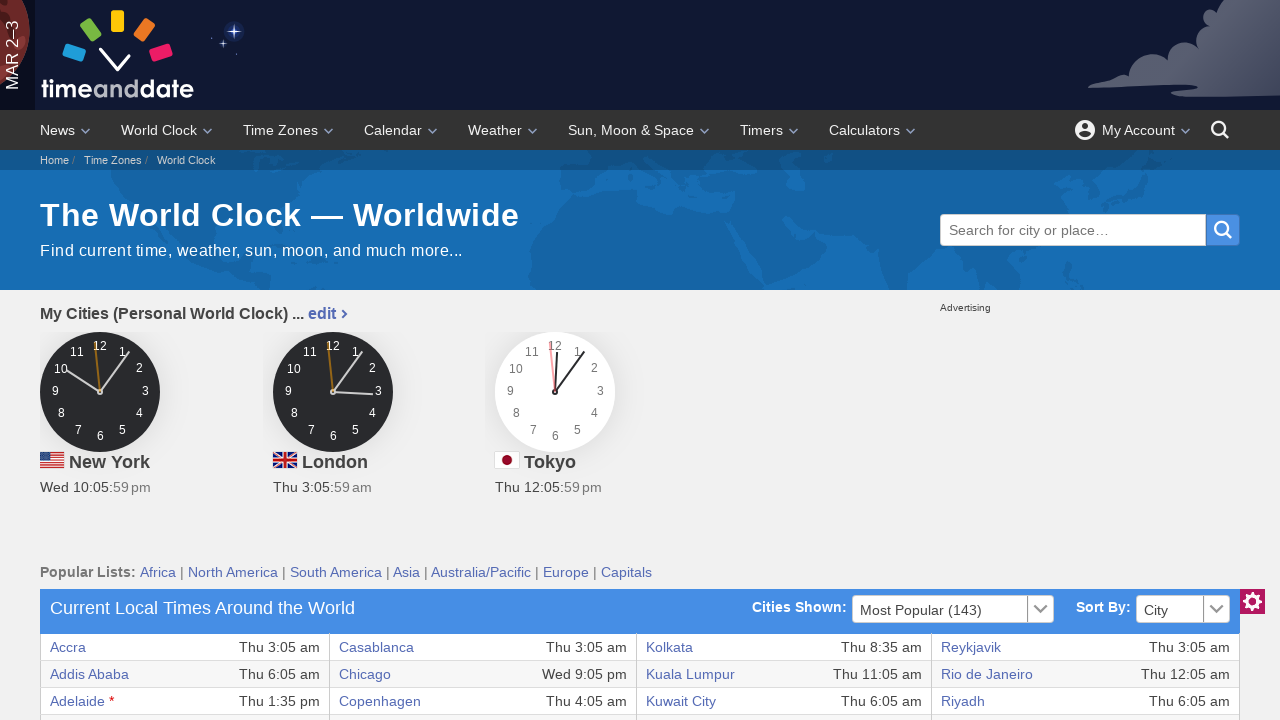

Waited for city row 6 to be visible
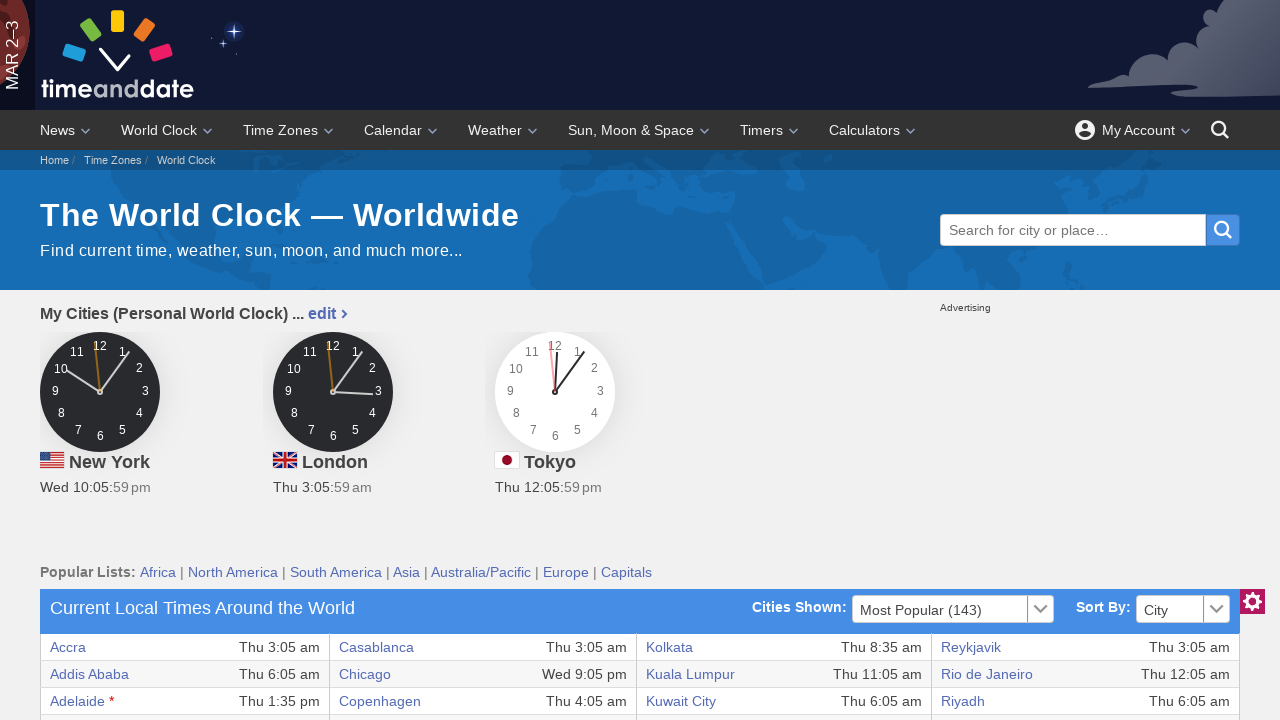

Retrieved city name text from row 6: Amman
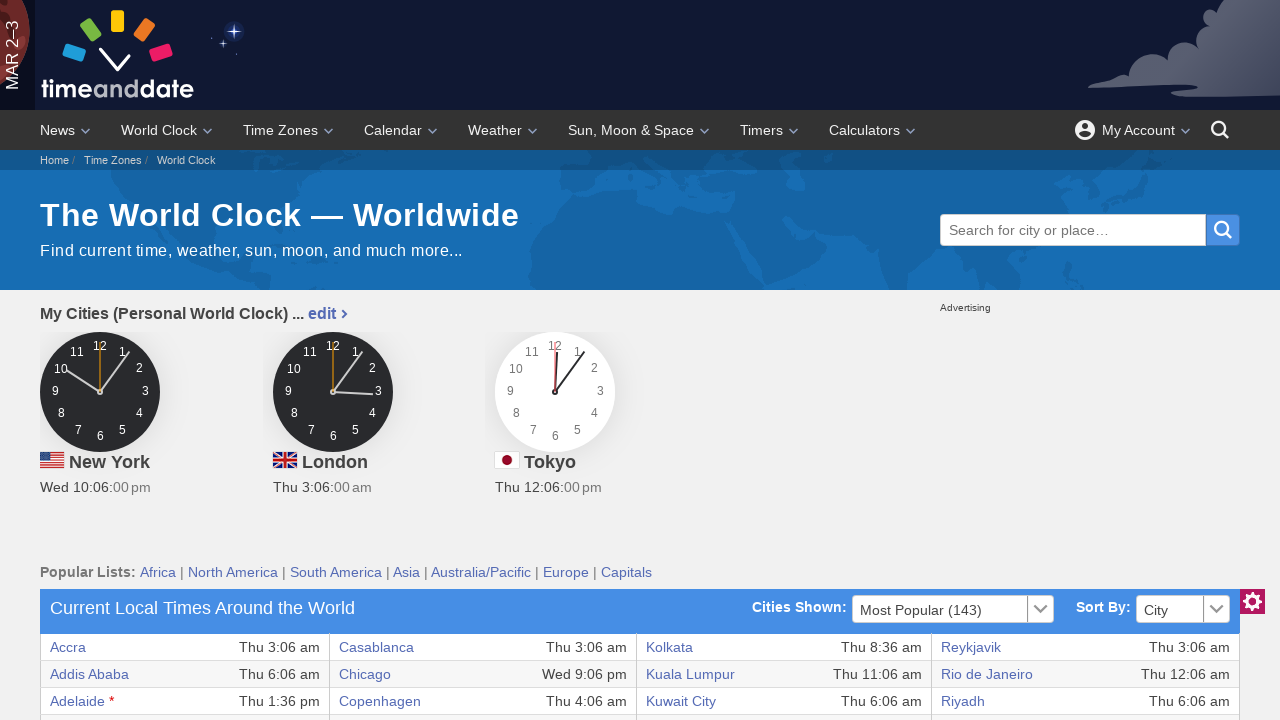

Waited for city row 7 to be visible
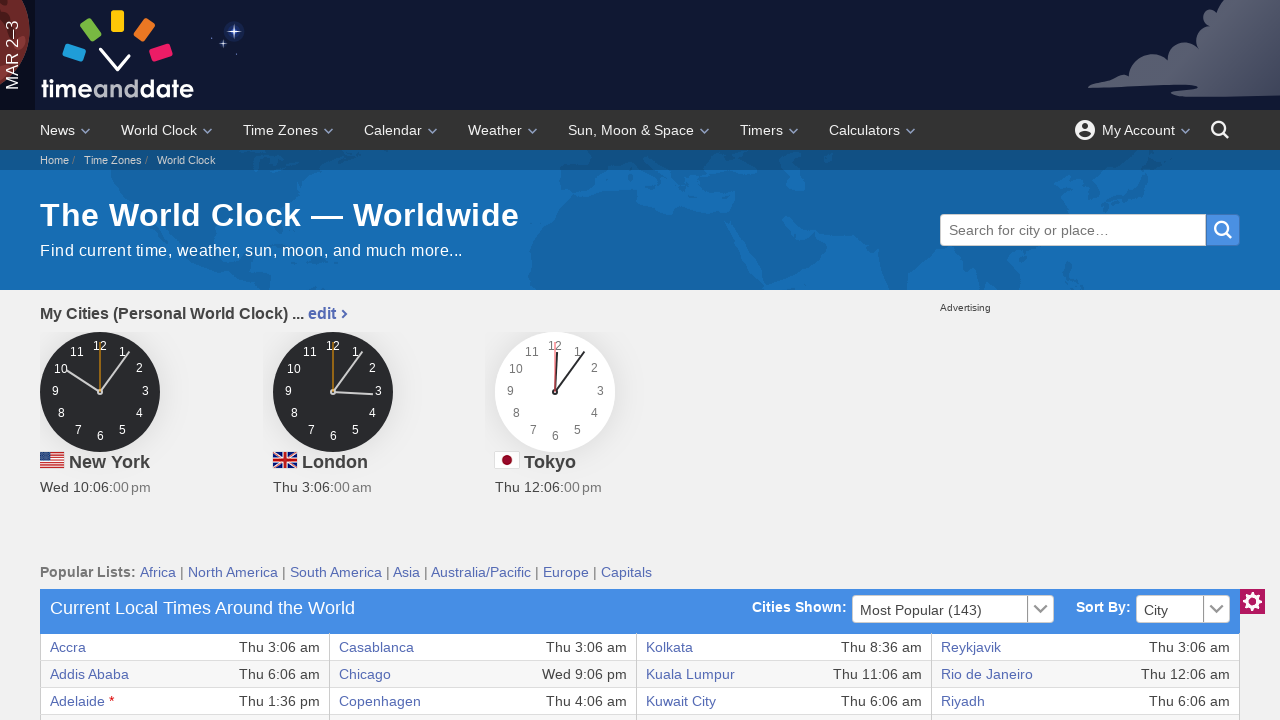

Retrieved city name text from row 7: Amsterdam
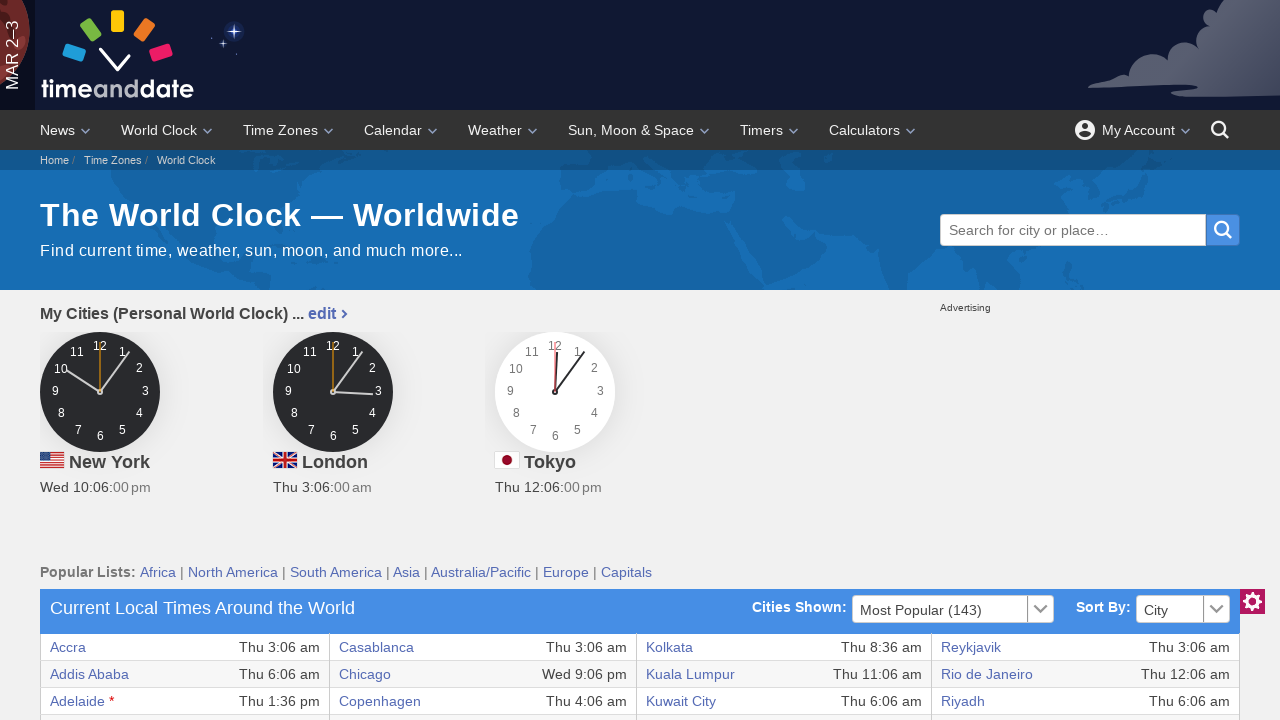

Waited for city row 8 to be visible
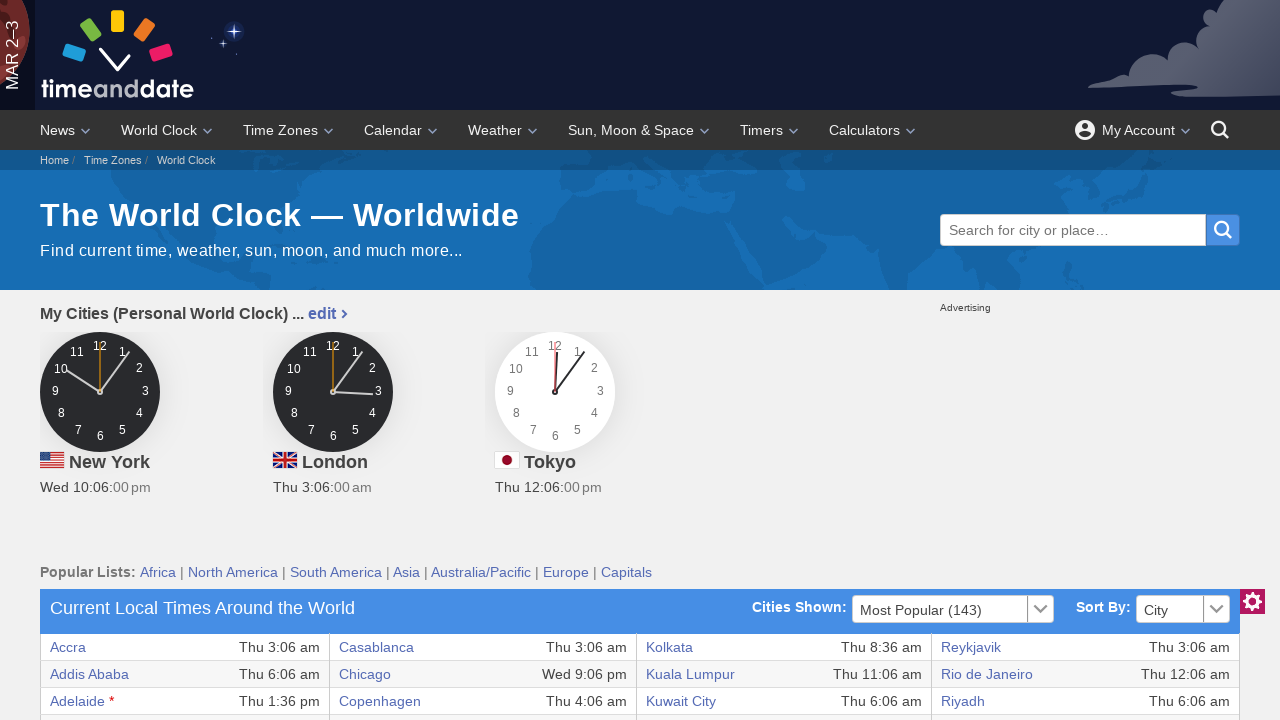

Retrieved city name text from row 8: Anadyr
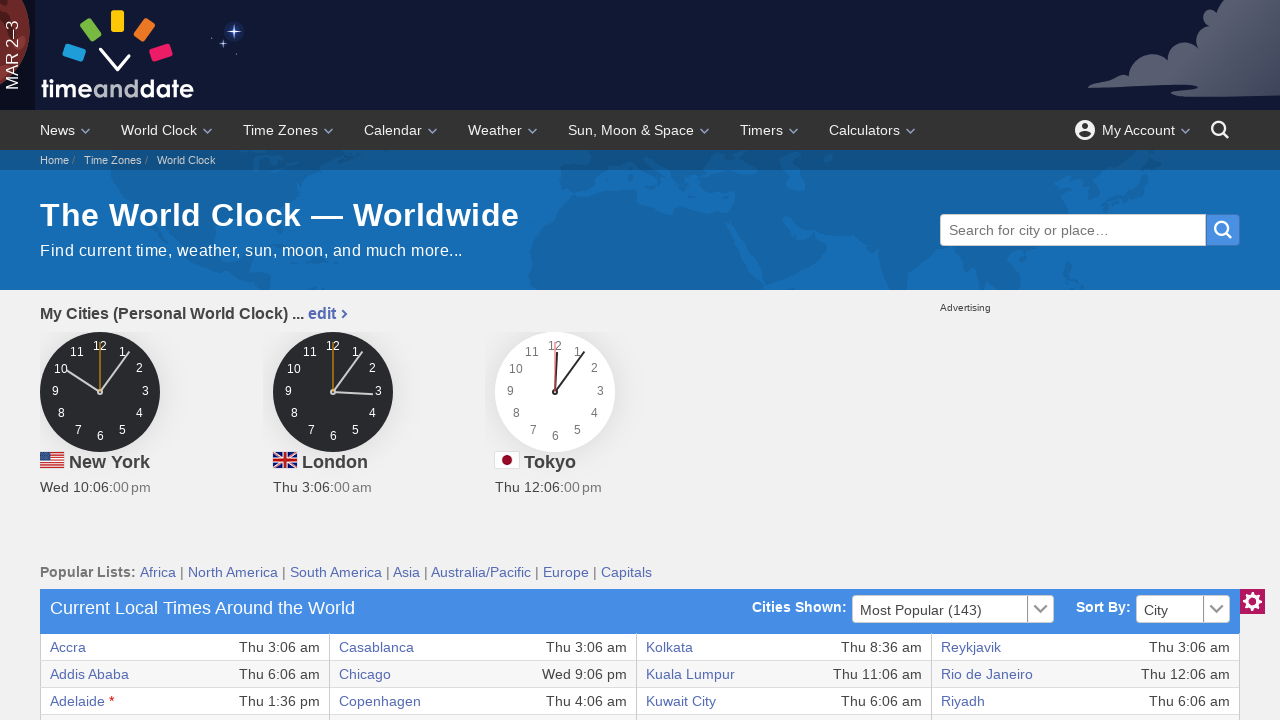

Waited for city row 9 to be visible
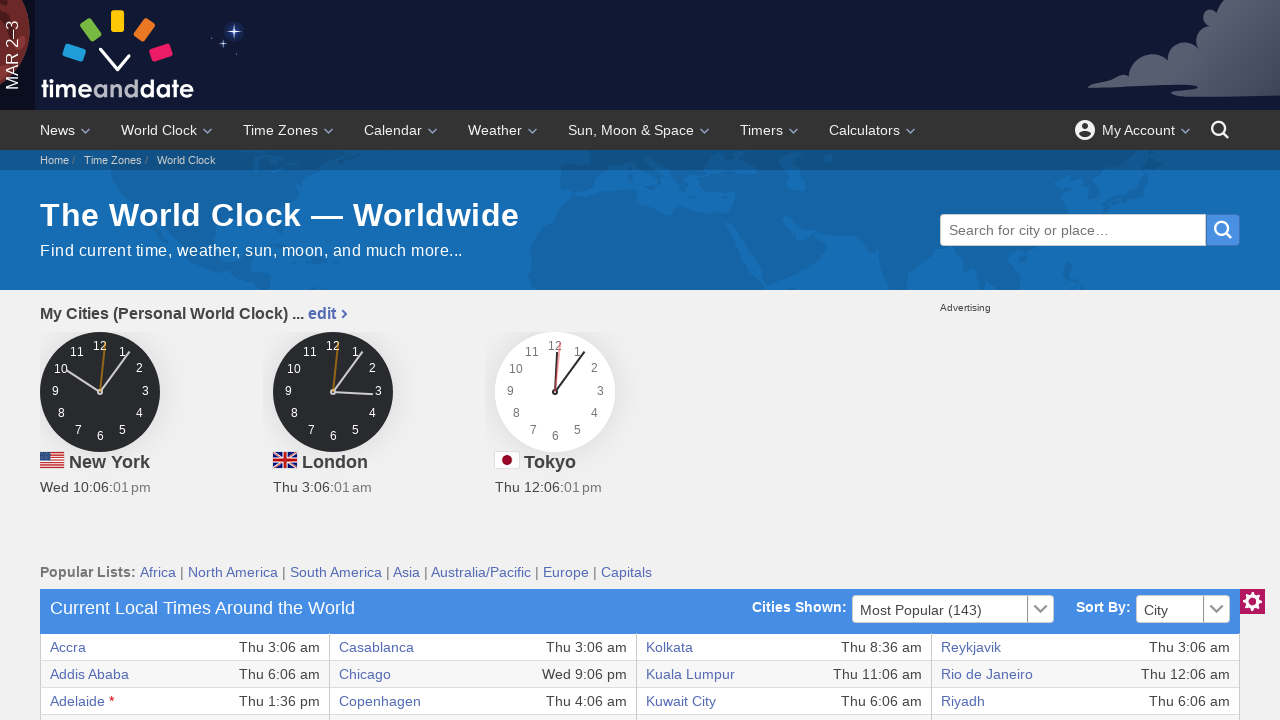

Retrieved city name text from row 9: Anchorage
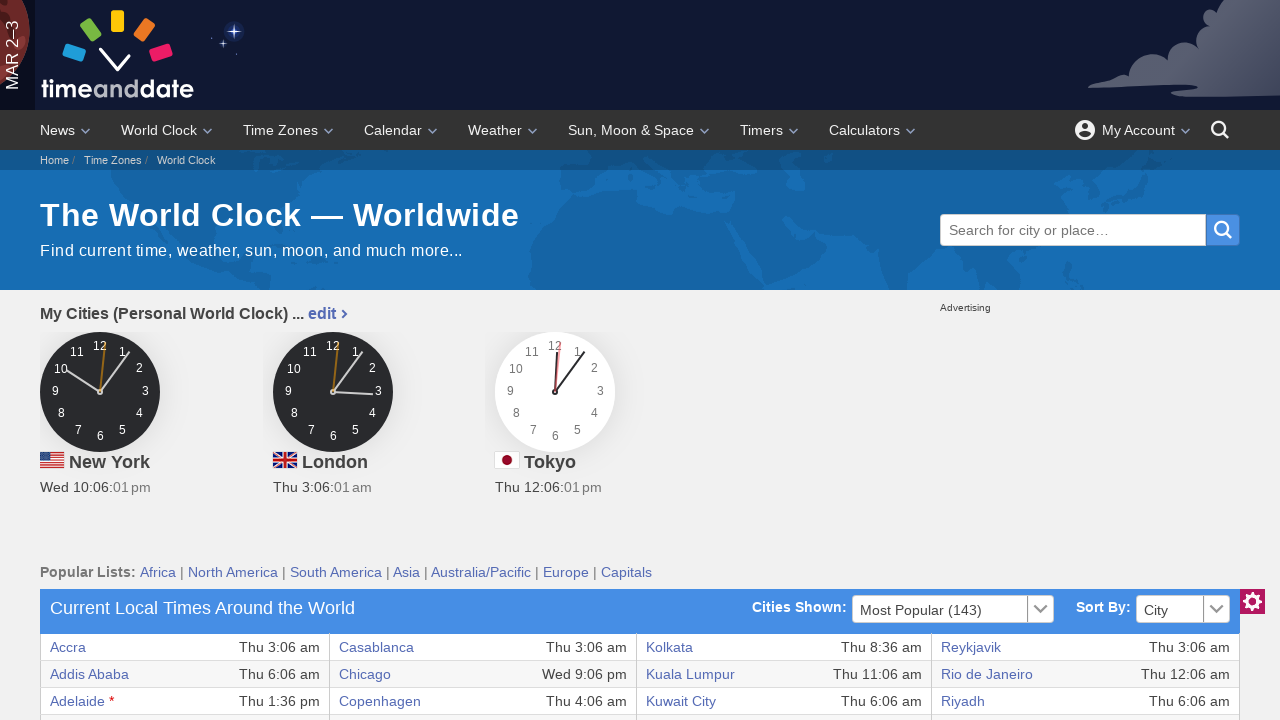

Waited for city row 10 to be visible
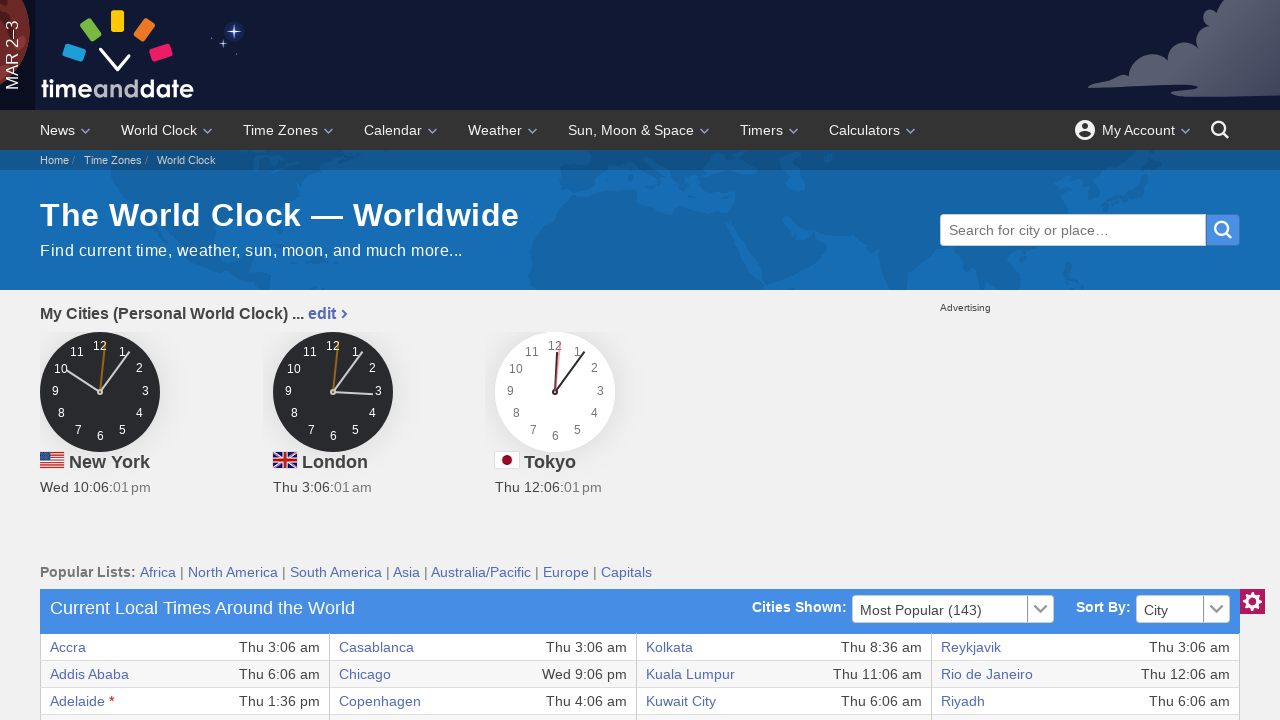

Retrieved city name text from row 10: Ankara
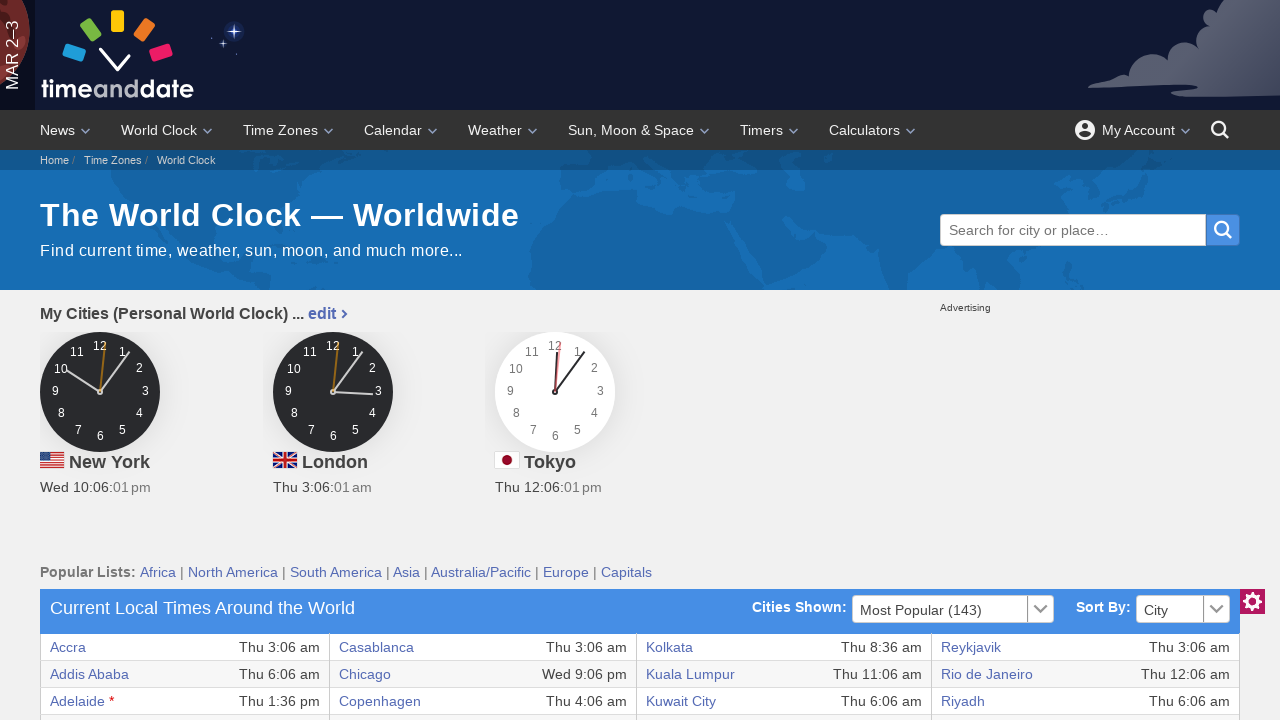

Waited for city row 11 to be visible
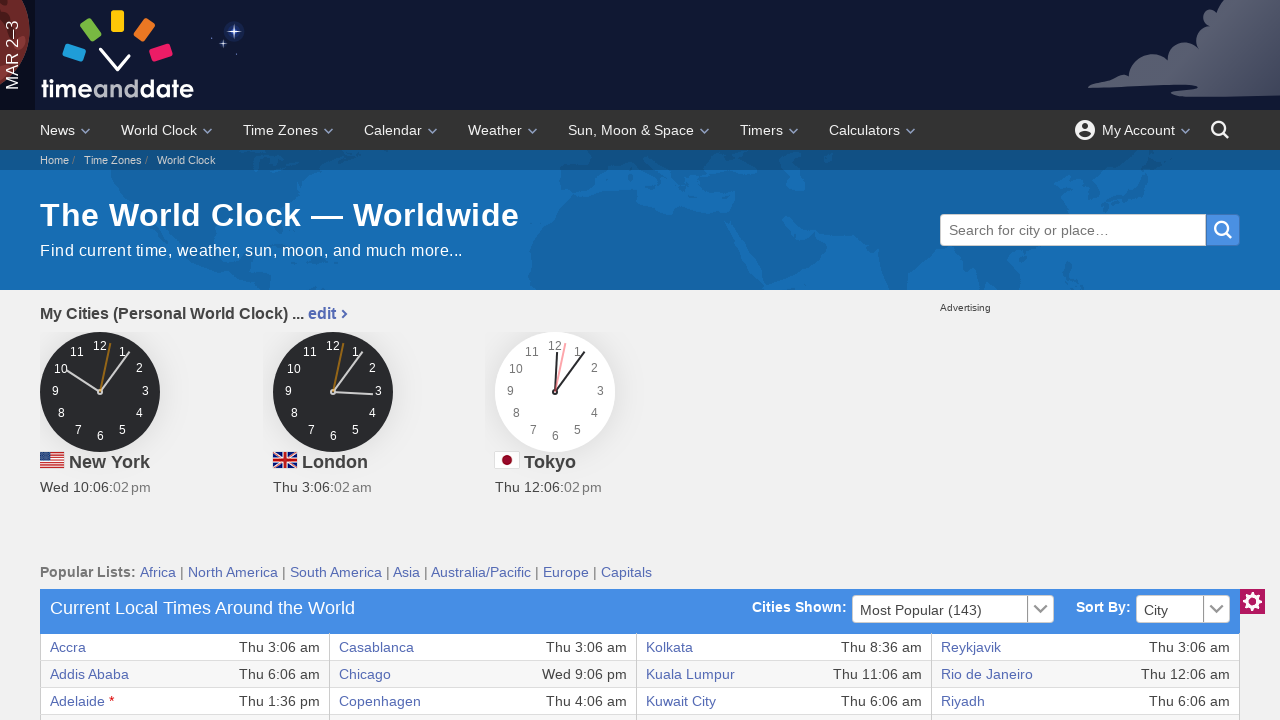

Retrieved city name text from row 11: Antananarivo
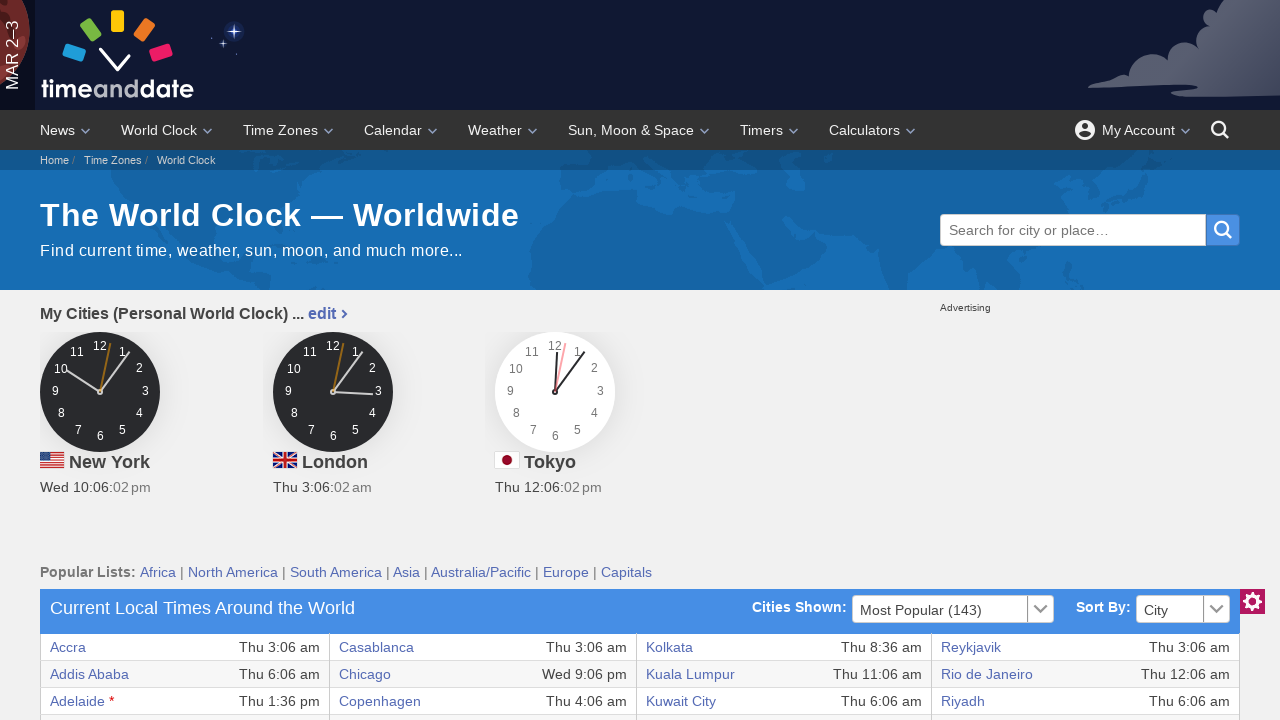

Waited for city row 12 to be visible
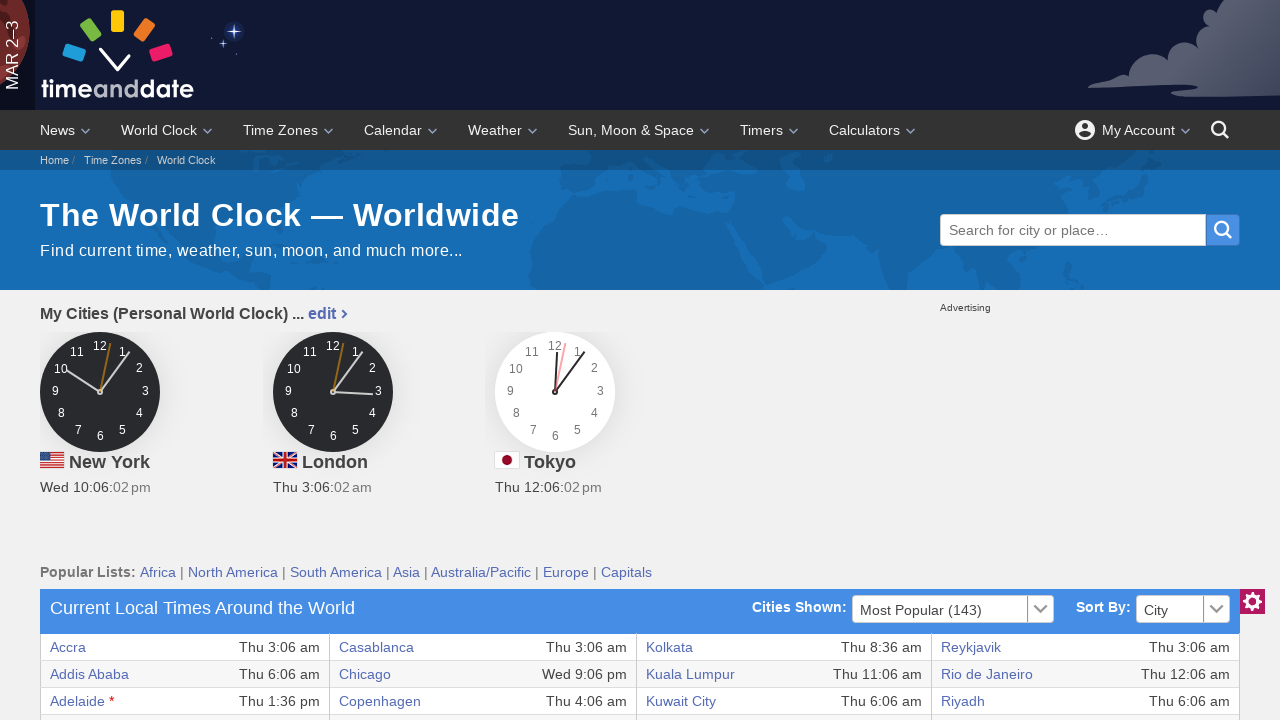

Retrieved city name text from row 12: Asuncion
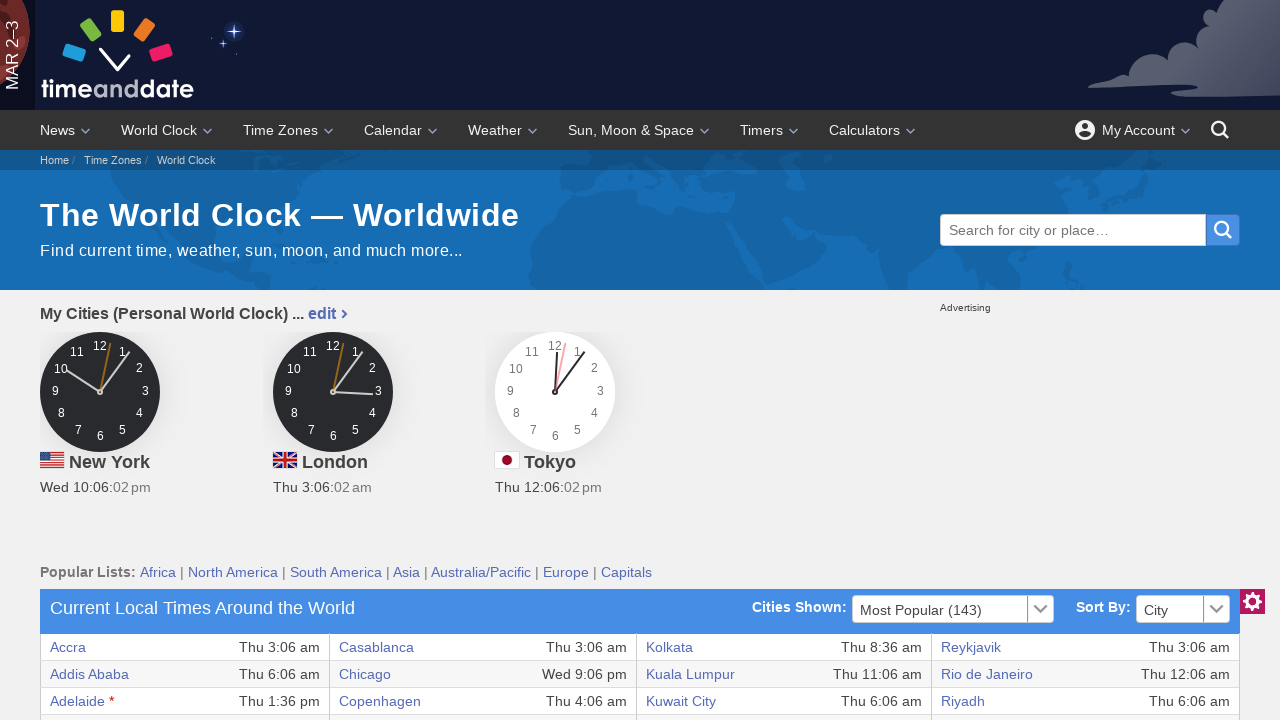

Waited for city row 13 to be visible
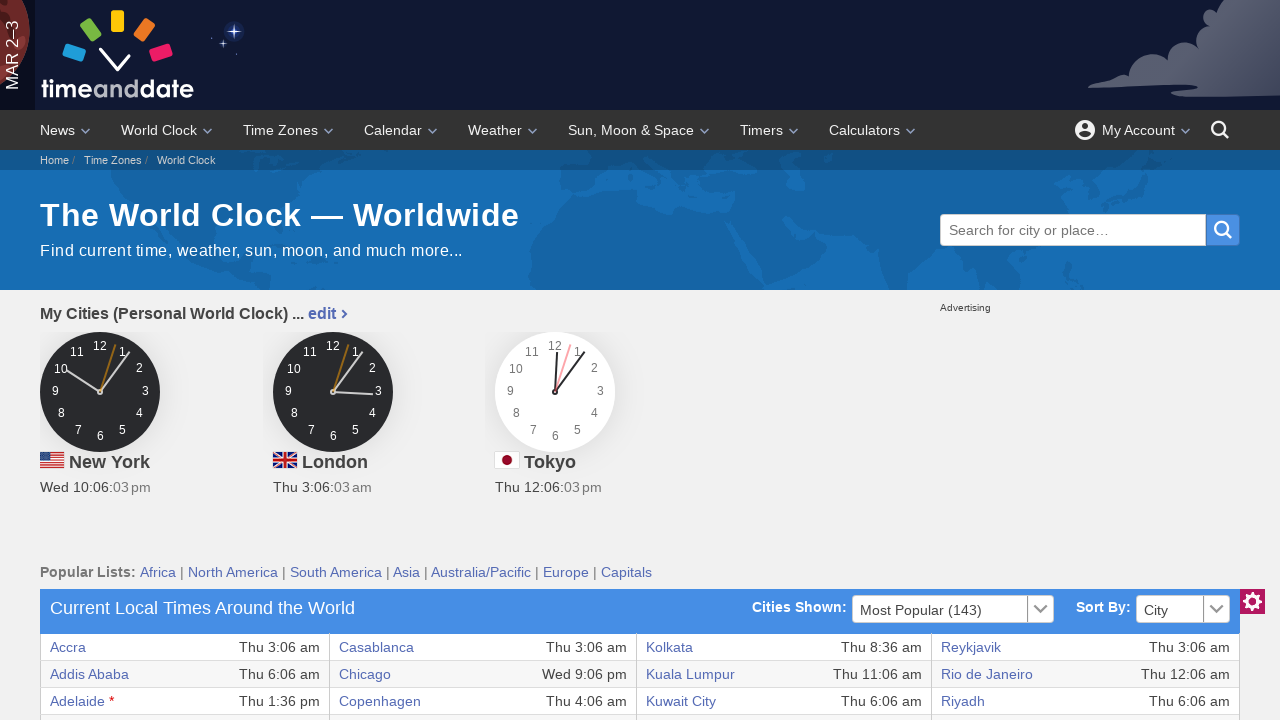

Retrieved city name text from row 13: Athens
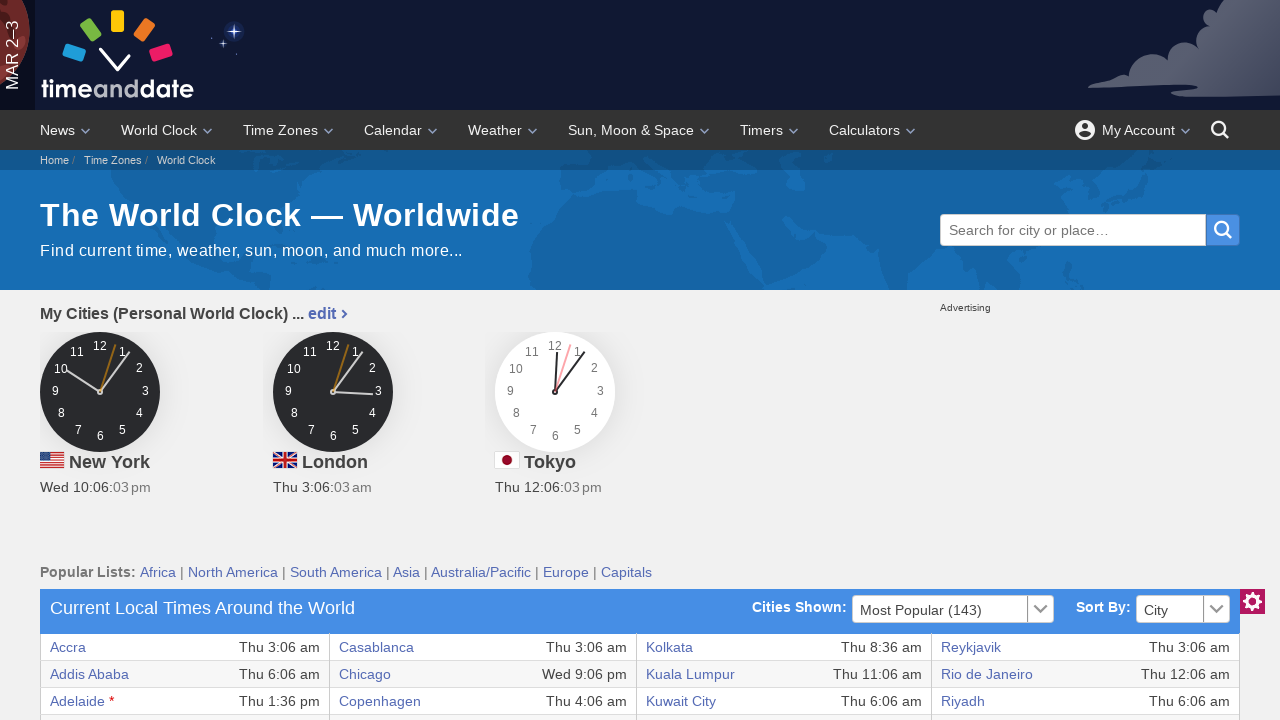

Waited for city row 14 to be visible
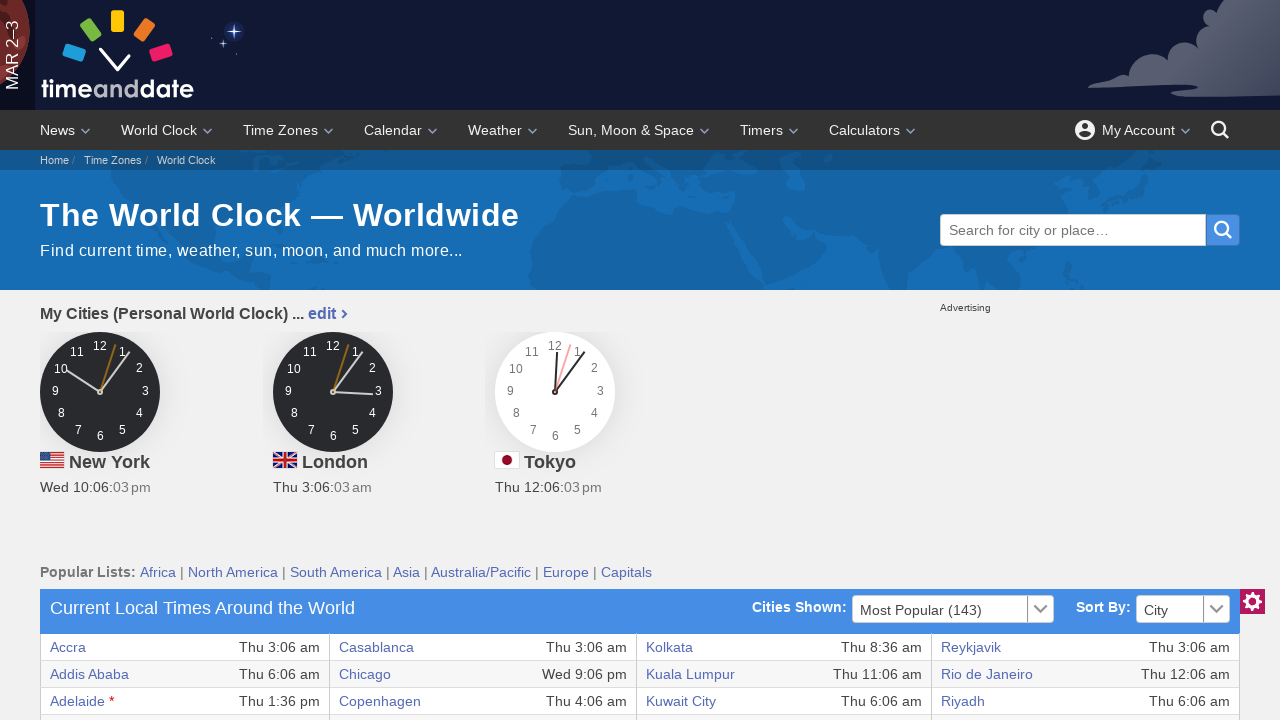

Retrieved city name text from row 14: Atlanta
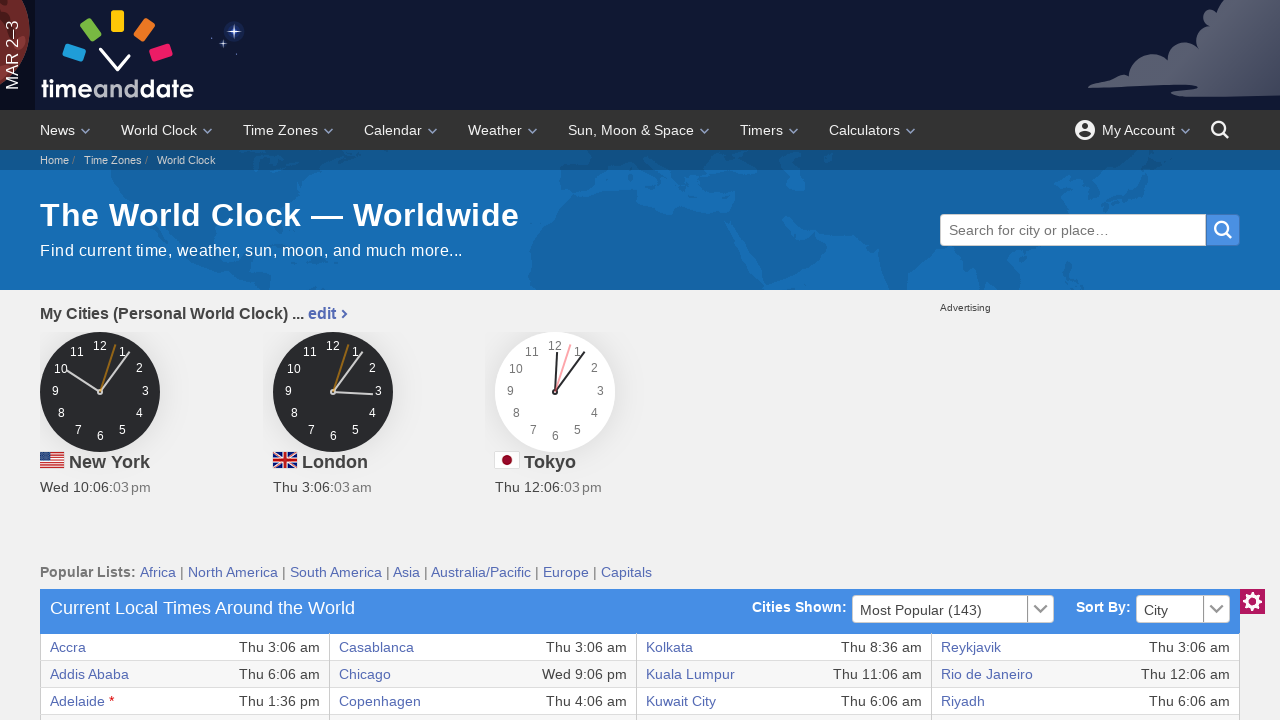

Waited for city row 15 to be visible
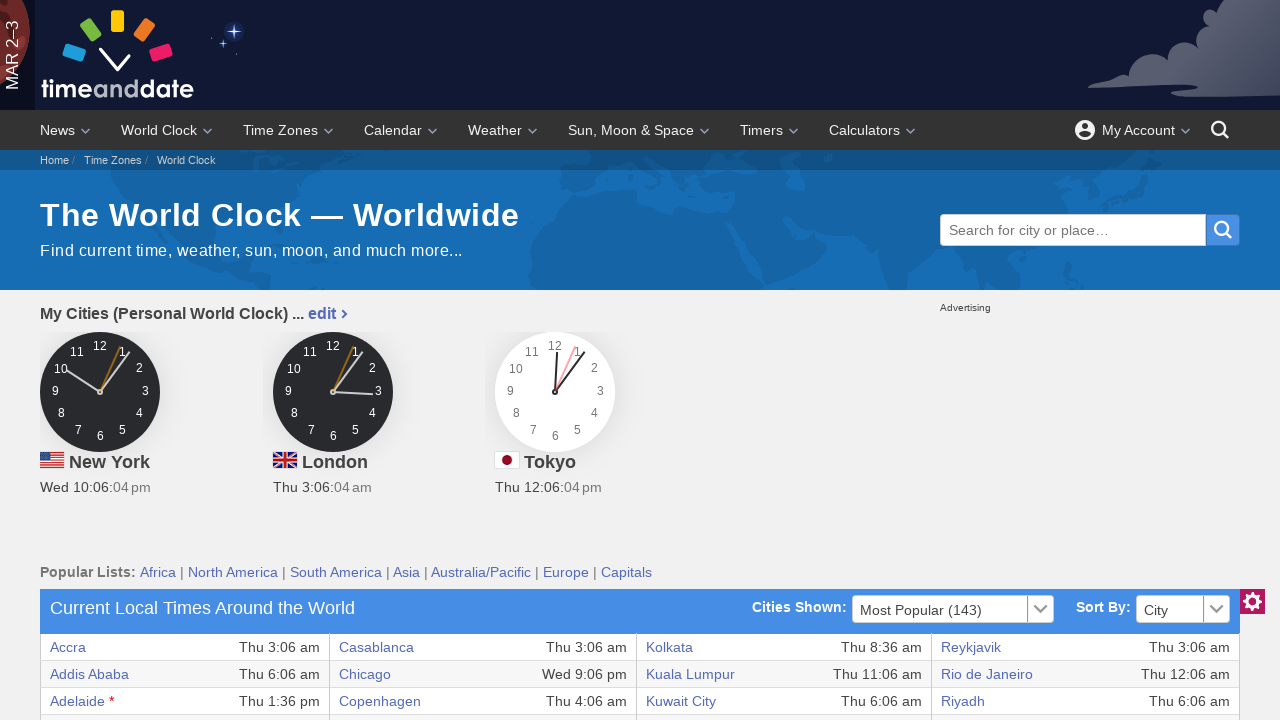

Retrieved city name text from row 15: Auckland *
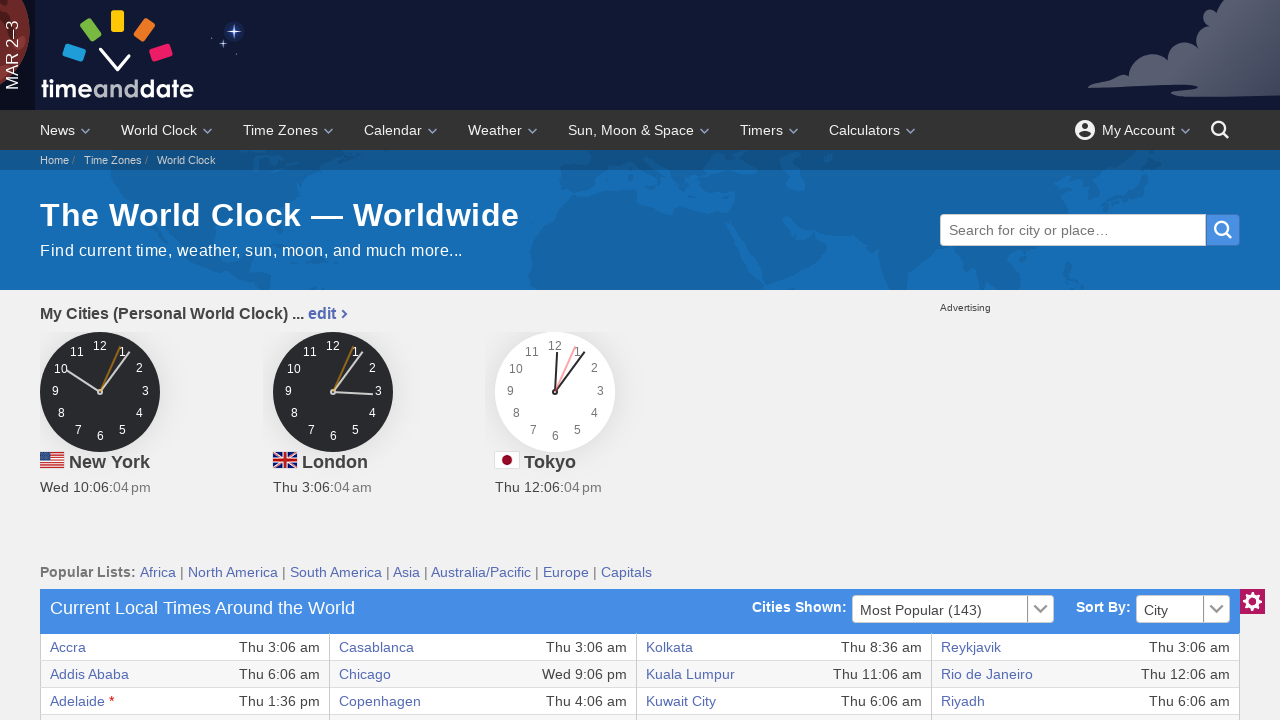

Waited for city row 16 to be visible
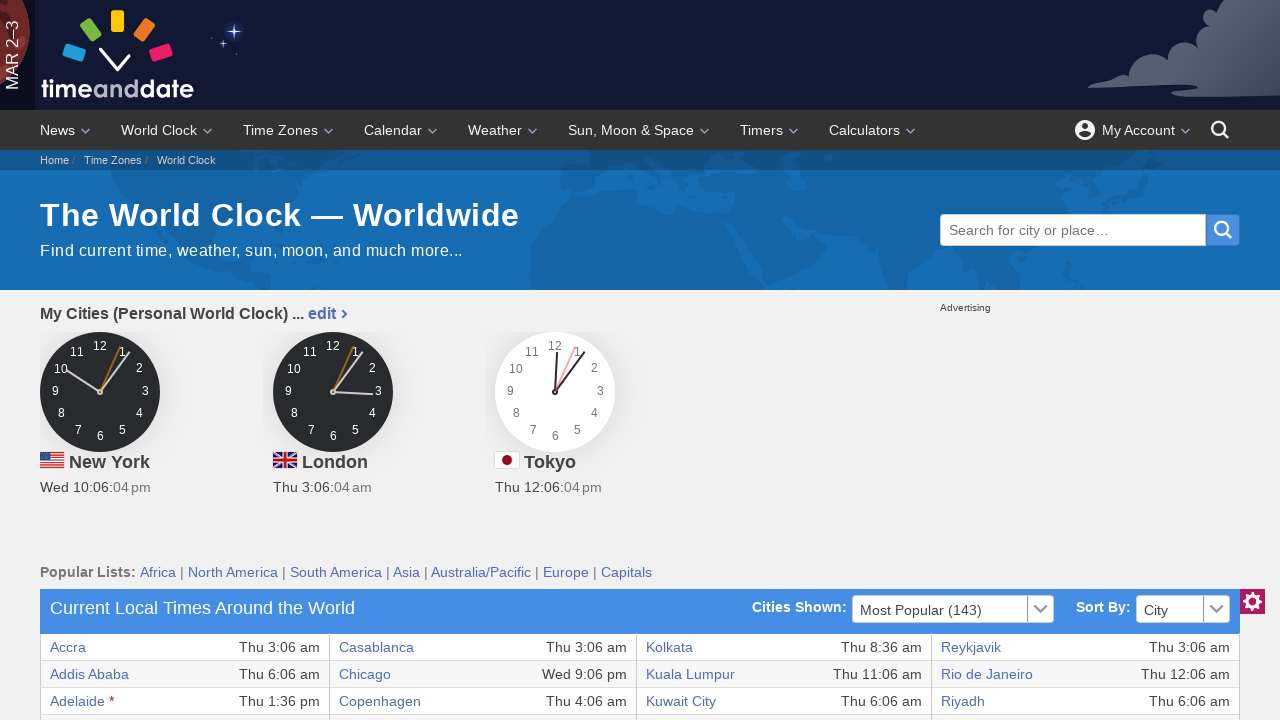

Retrieved city name text from row 16: Baghdad
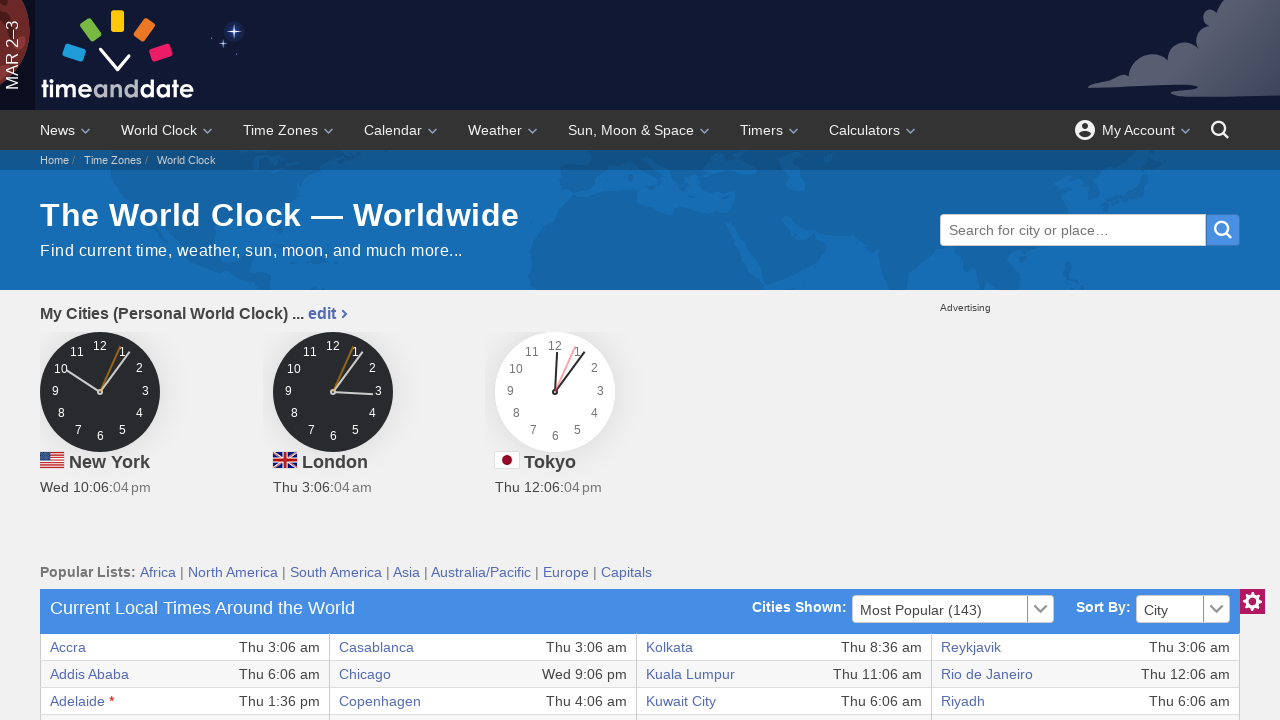

Waited for city row 17 to be visible
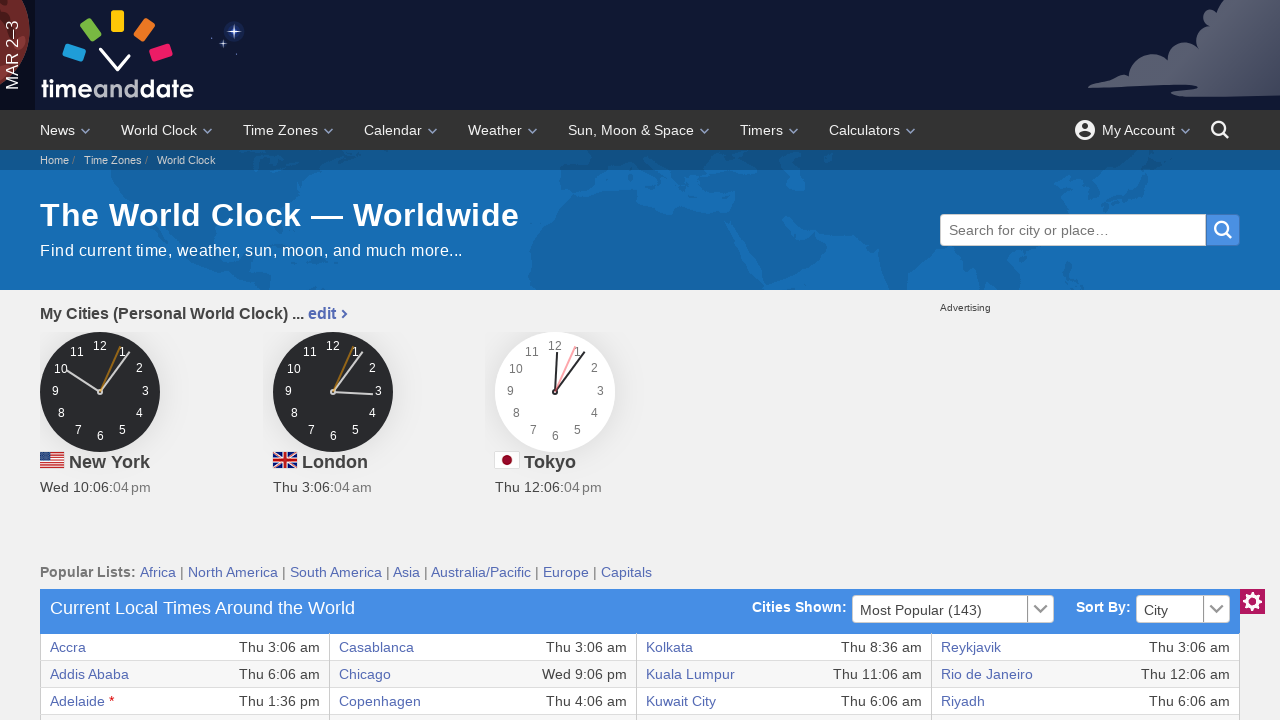

Retrieved city name text from row 17: Bangkok
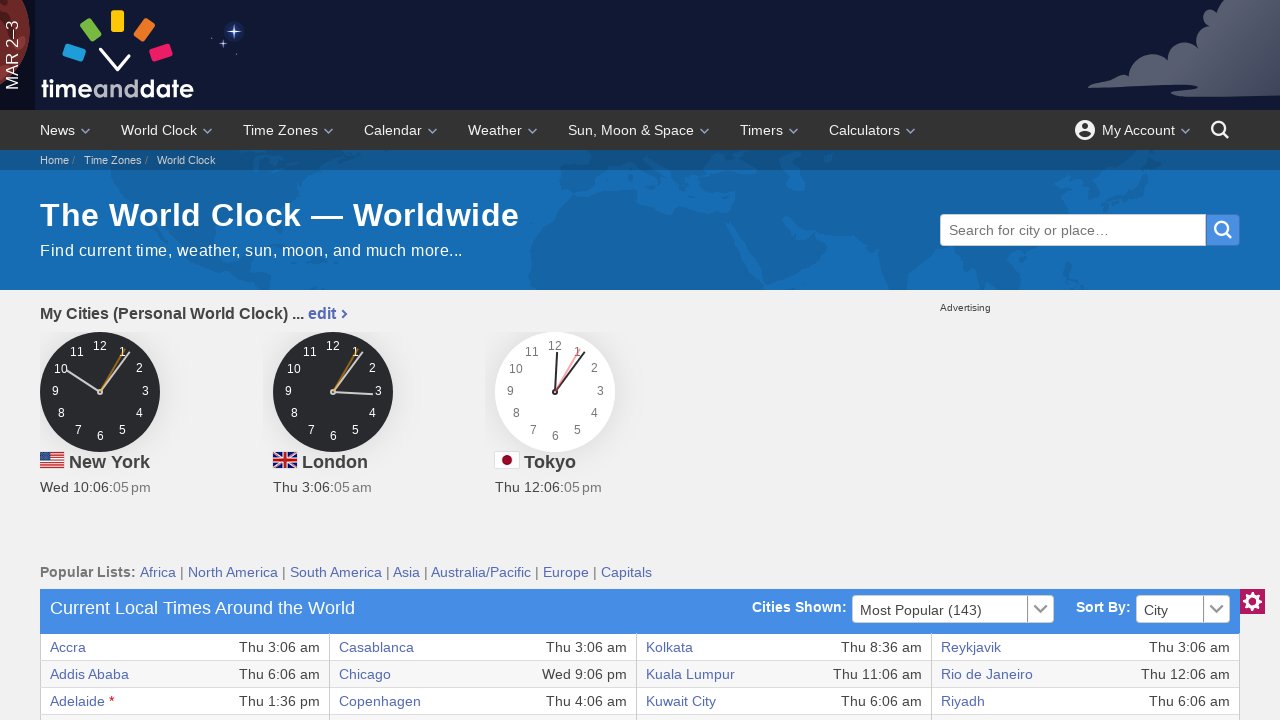

Waited for city row 18 to be visible
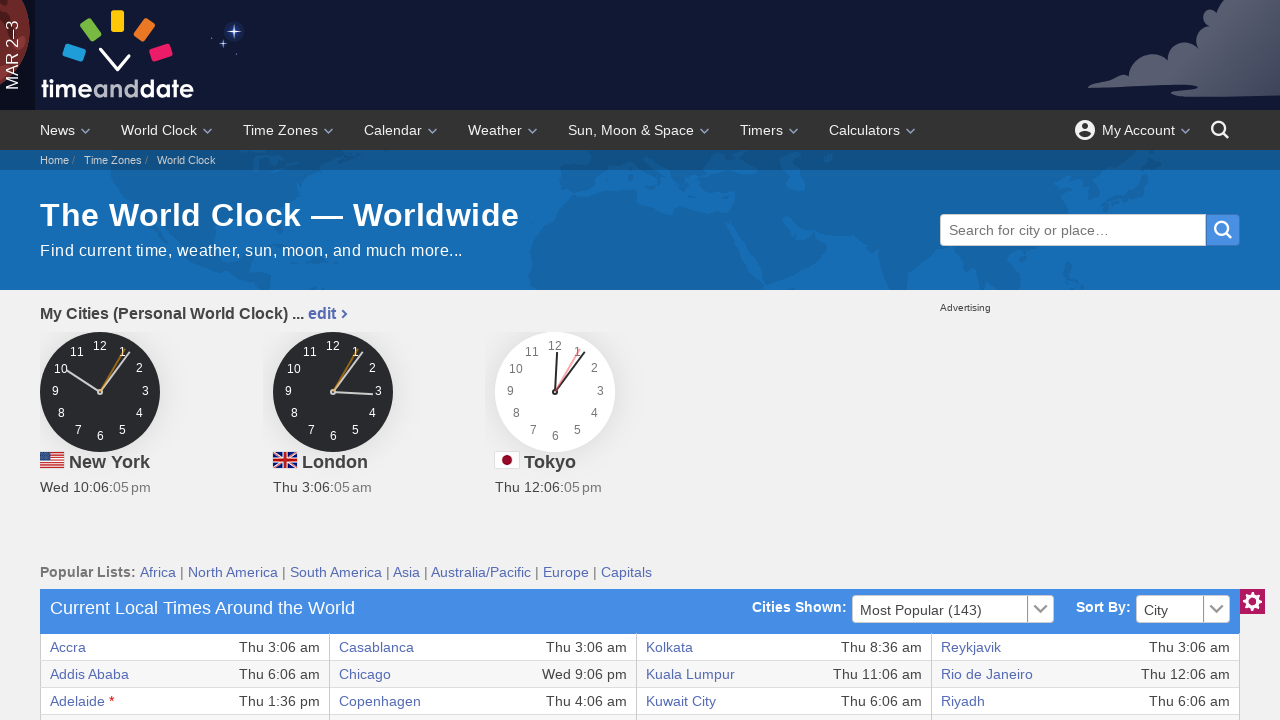

Retrieved city name text from row 18: Barcelona
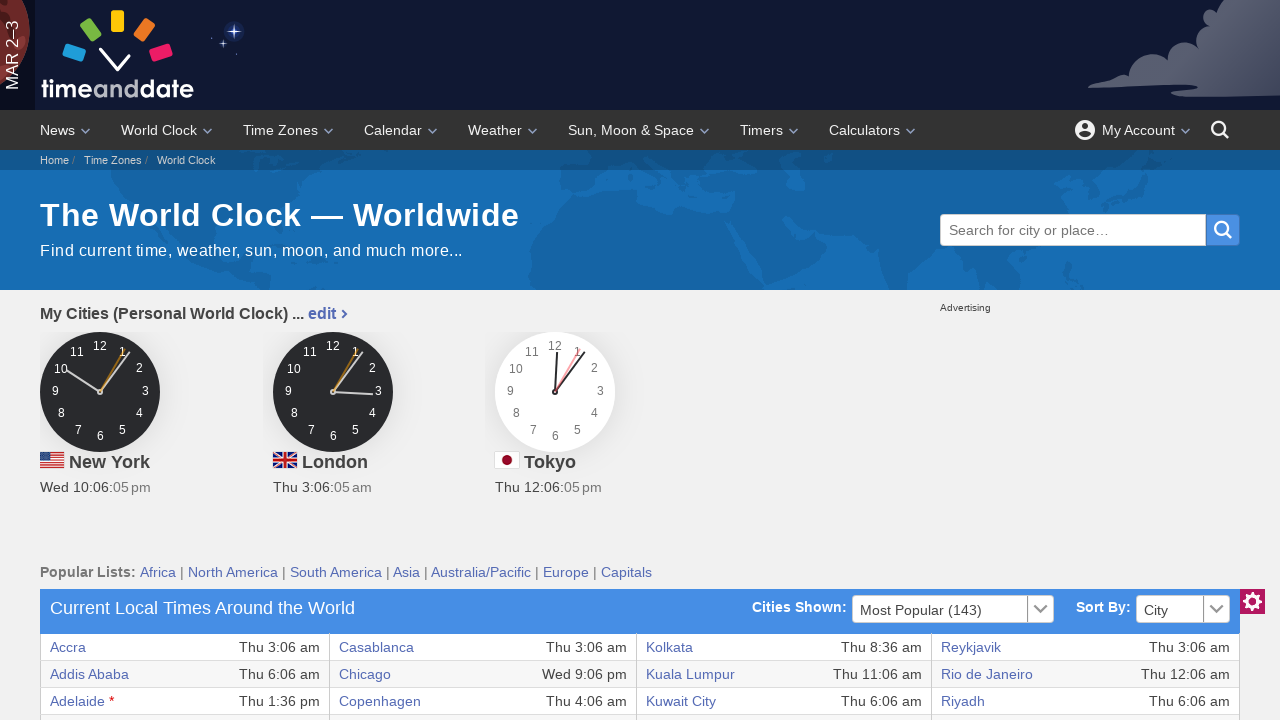

Waited for city row 19 to be visible
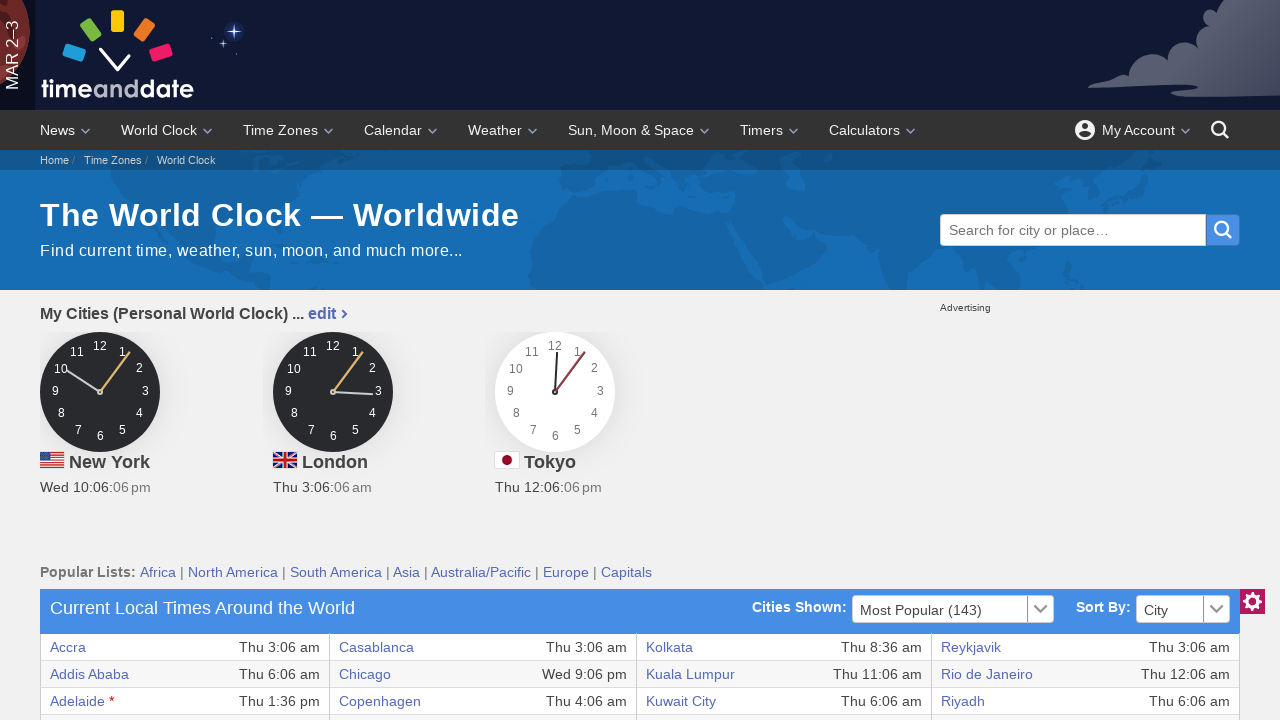

Retrieved city name text from row 19: Beijing
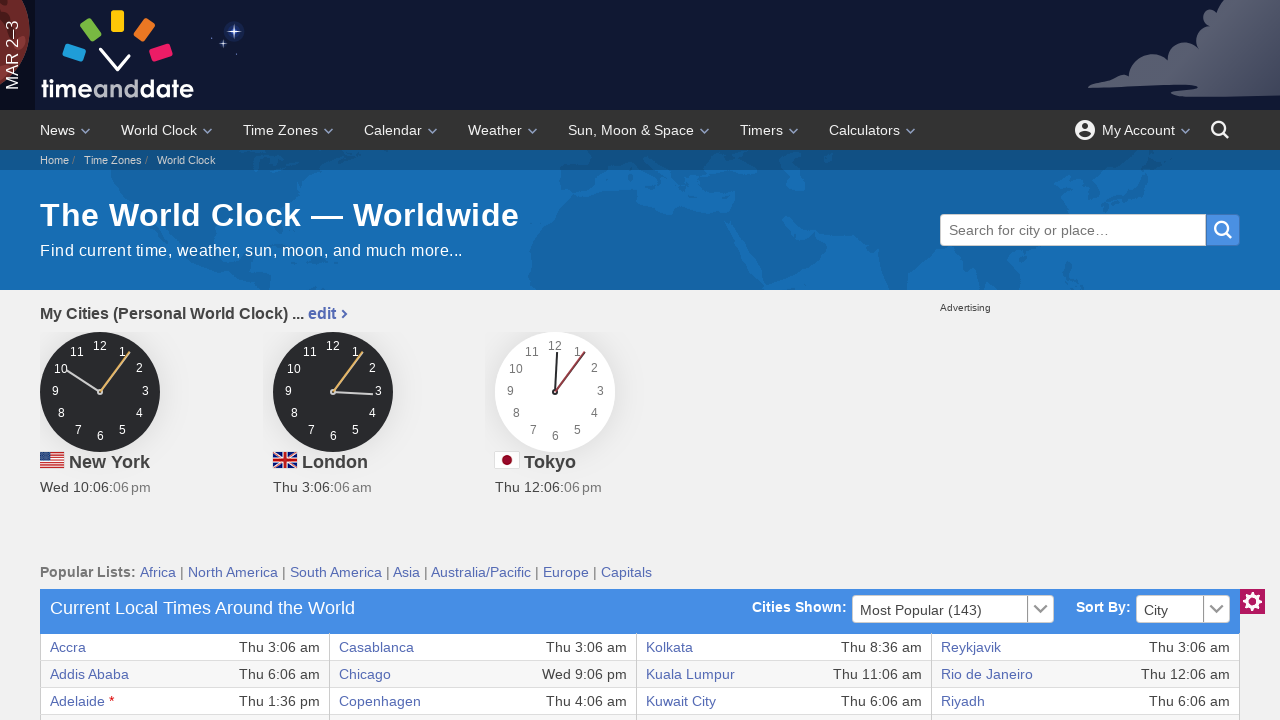

Waited for city row 20 to be visible
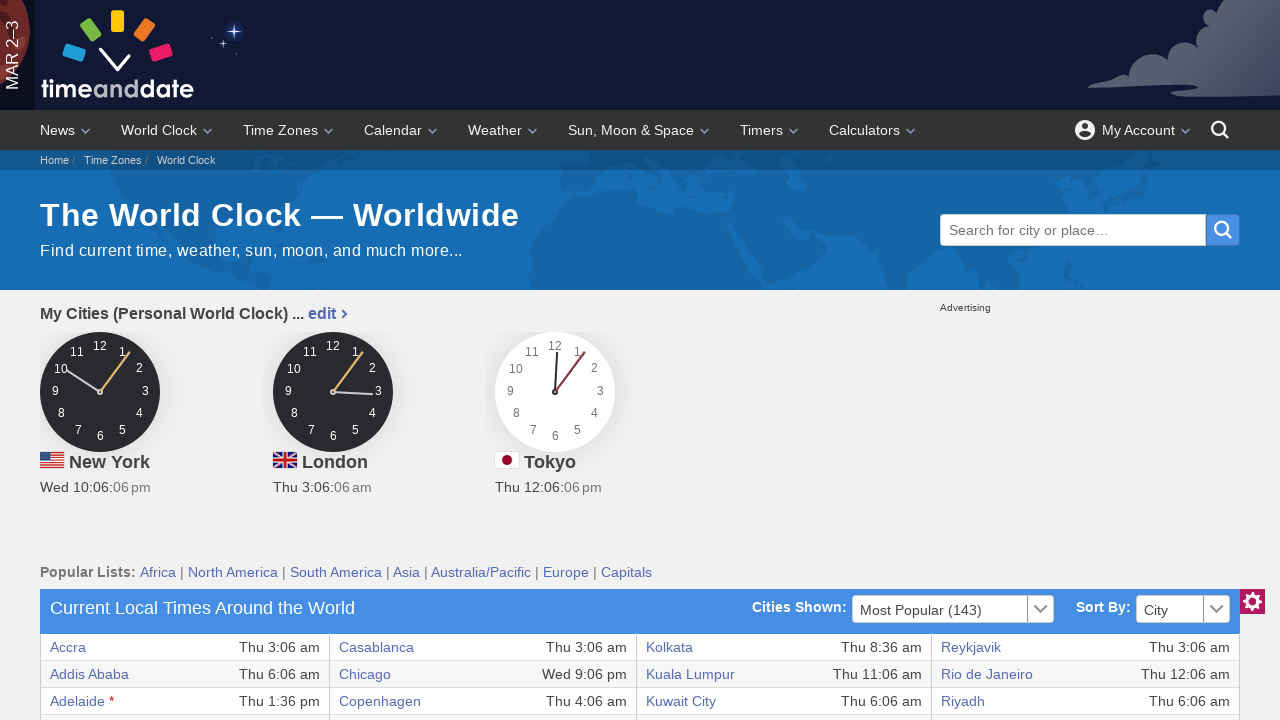

Retrieved city name text from row 20: Beirut
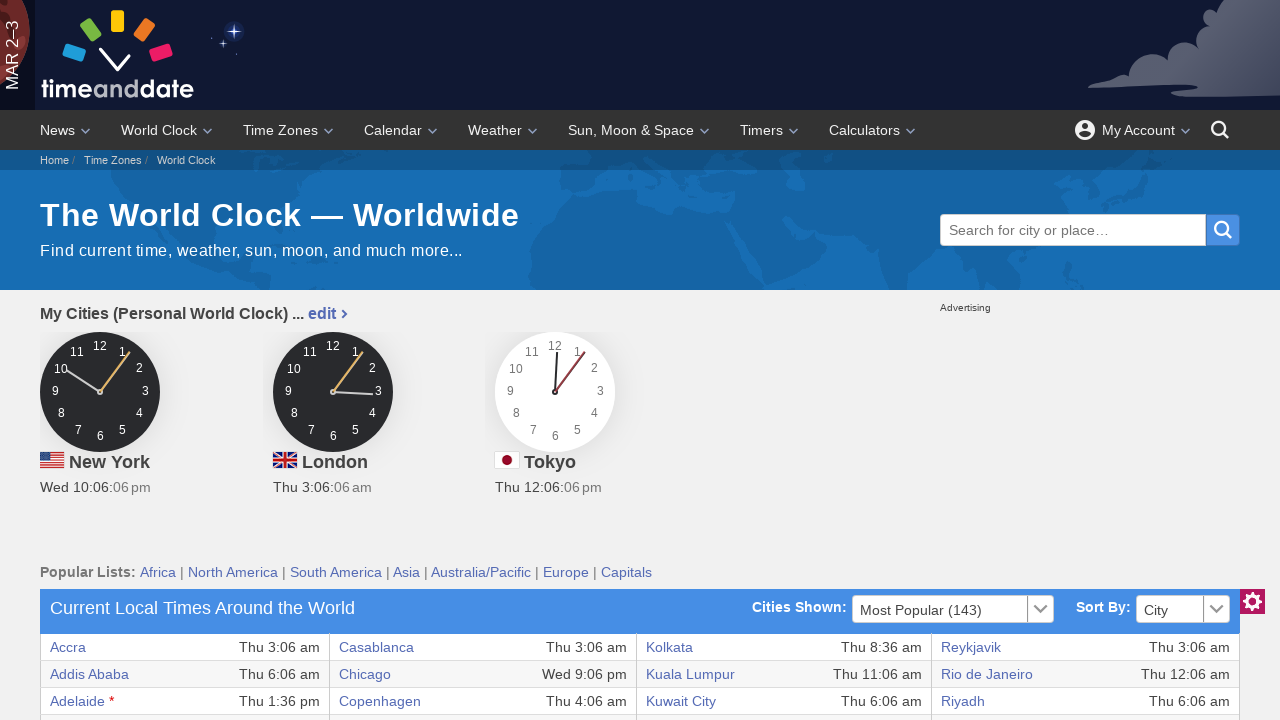

Waited for city row 21 to be visible
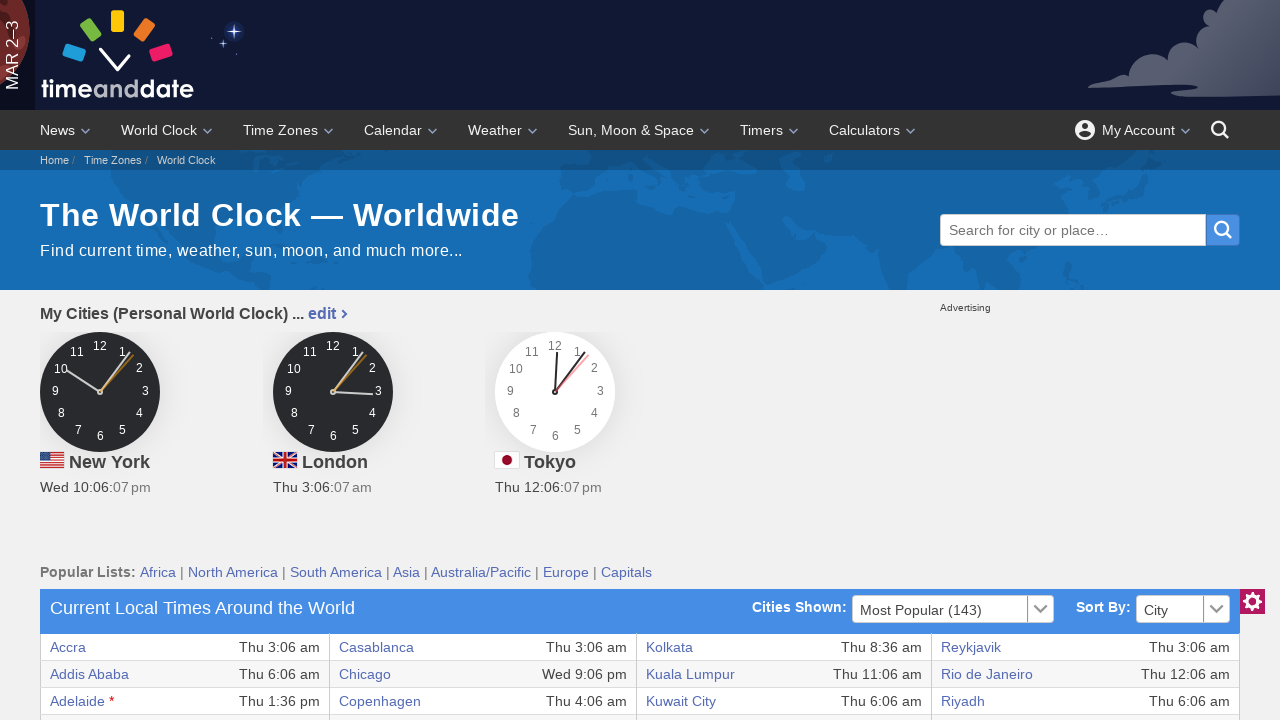

Retrieved city name text from row 21: Belgrade
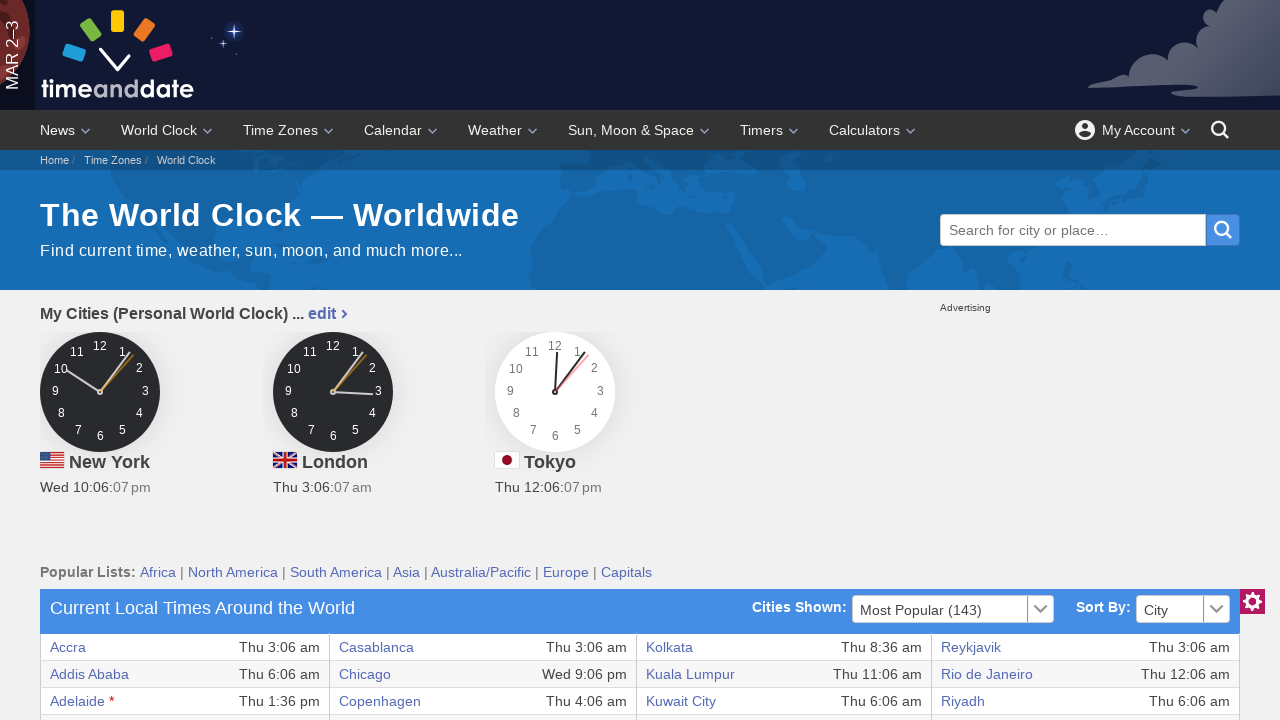

Waited for city row 22 to be visible
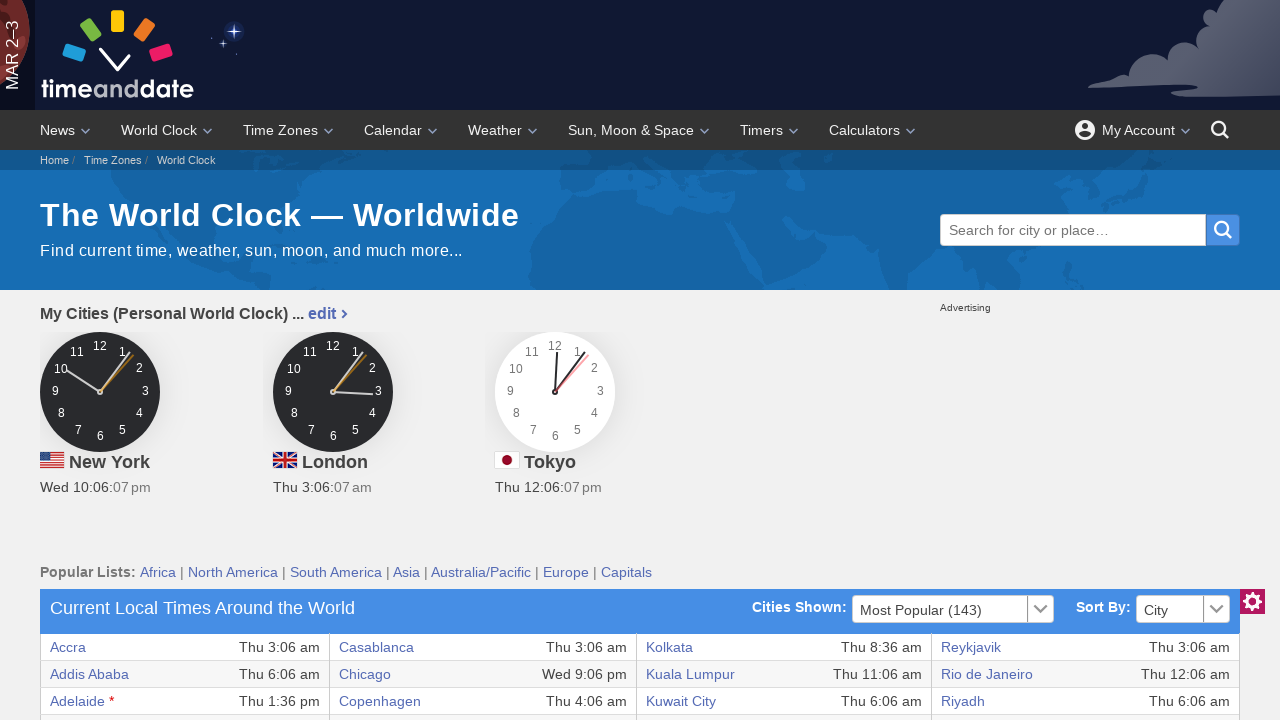

Retrieved city name text from row 22: Bengaluru
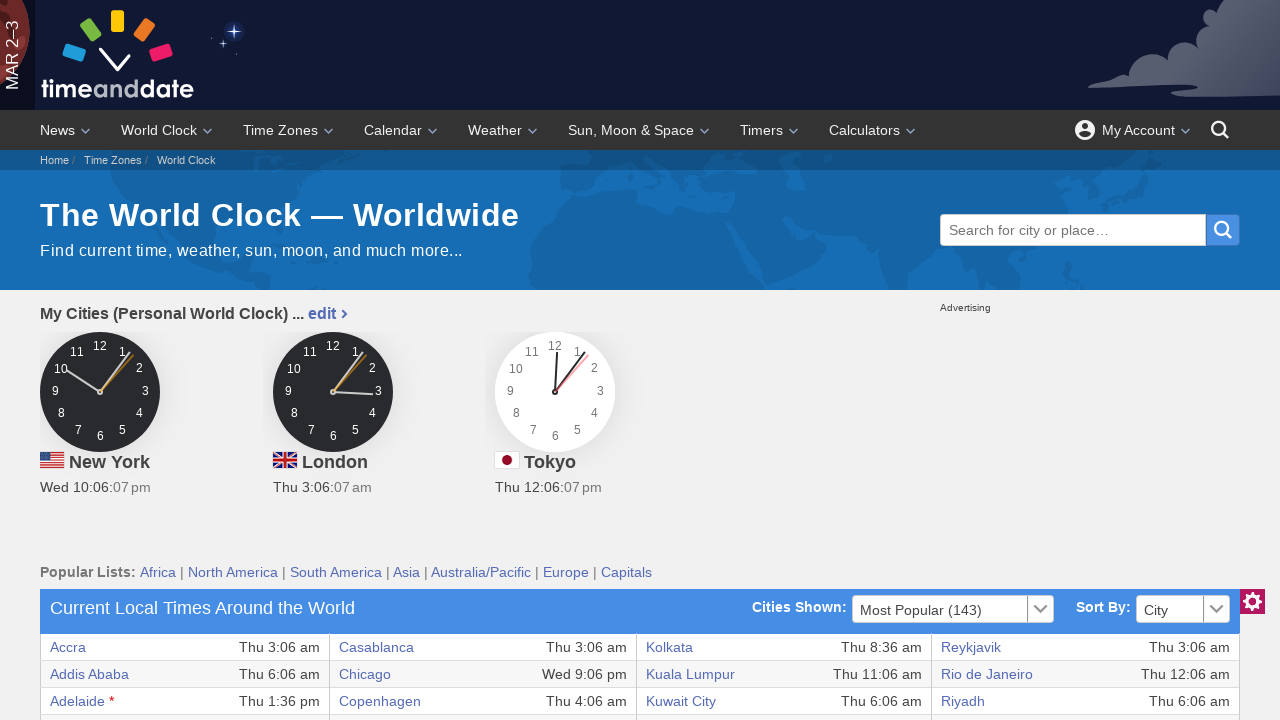

Waited for city row 23 to be visible
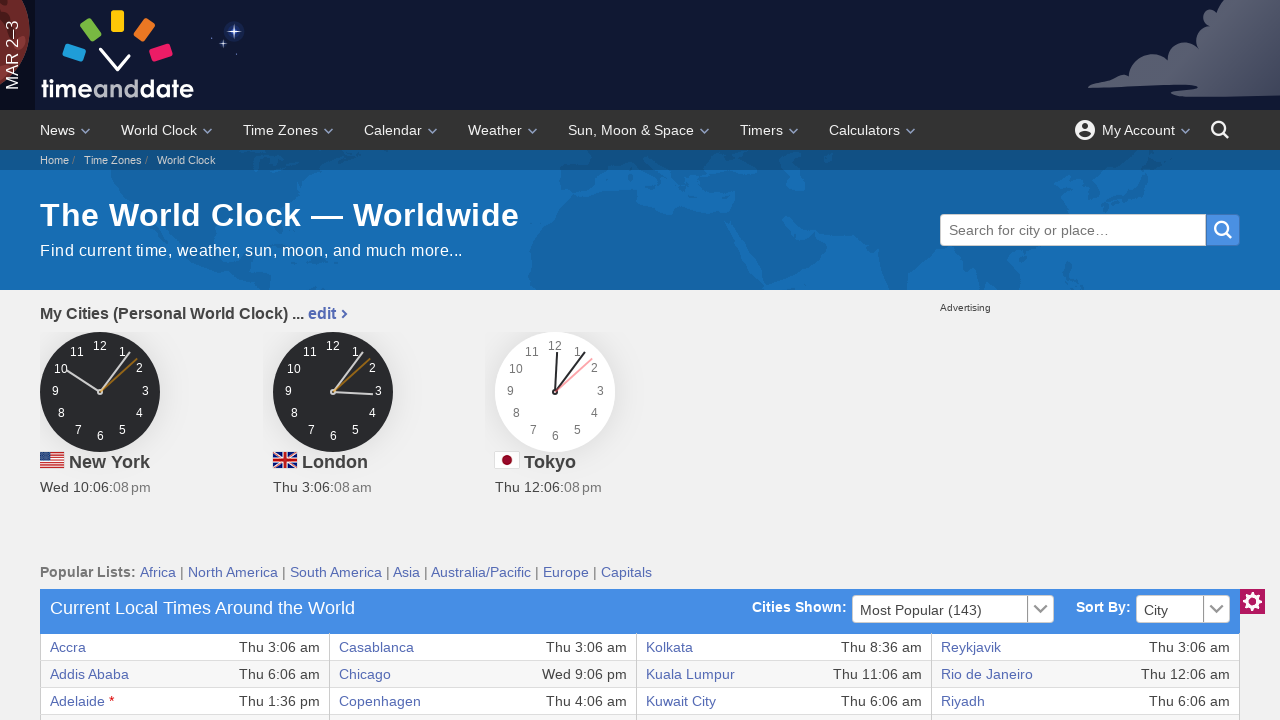

Retrieved city name text from row 23: Berlin
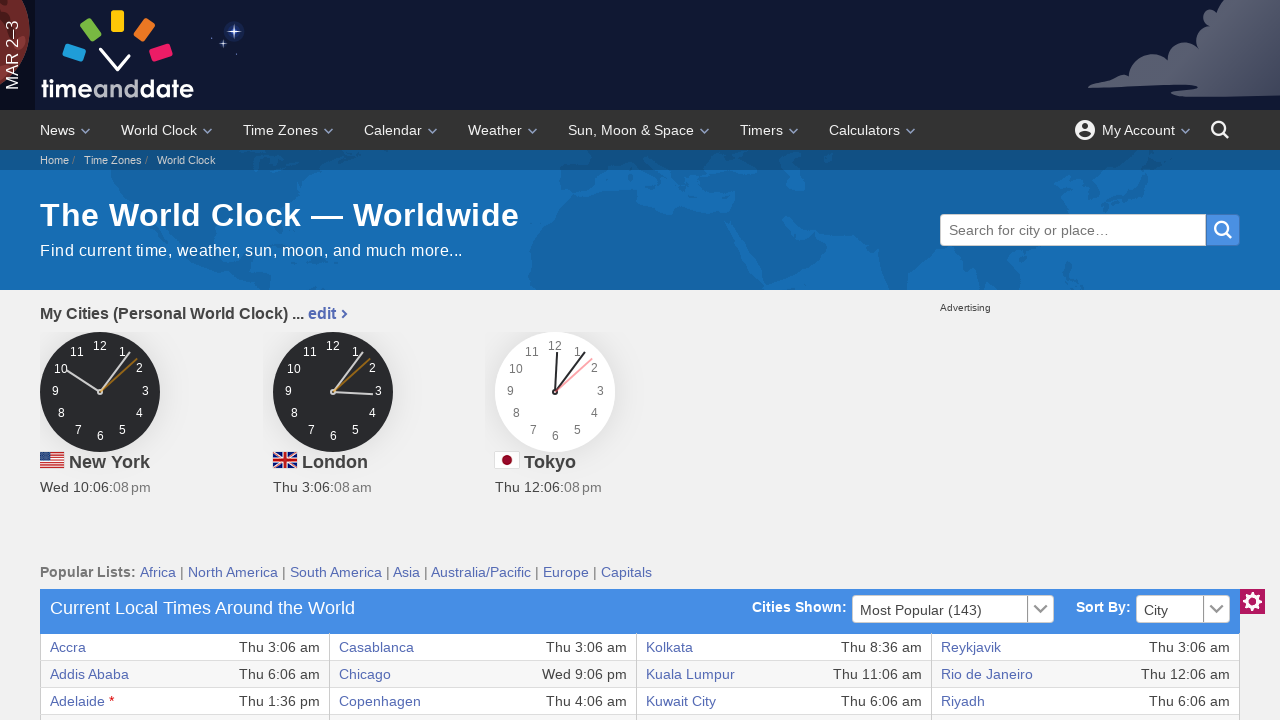

Waited for city row 24 to be visible
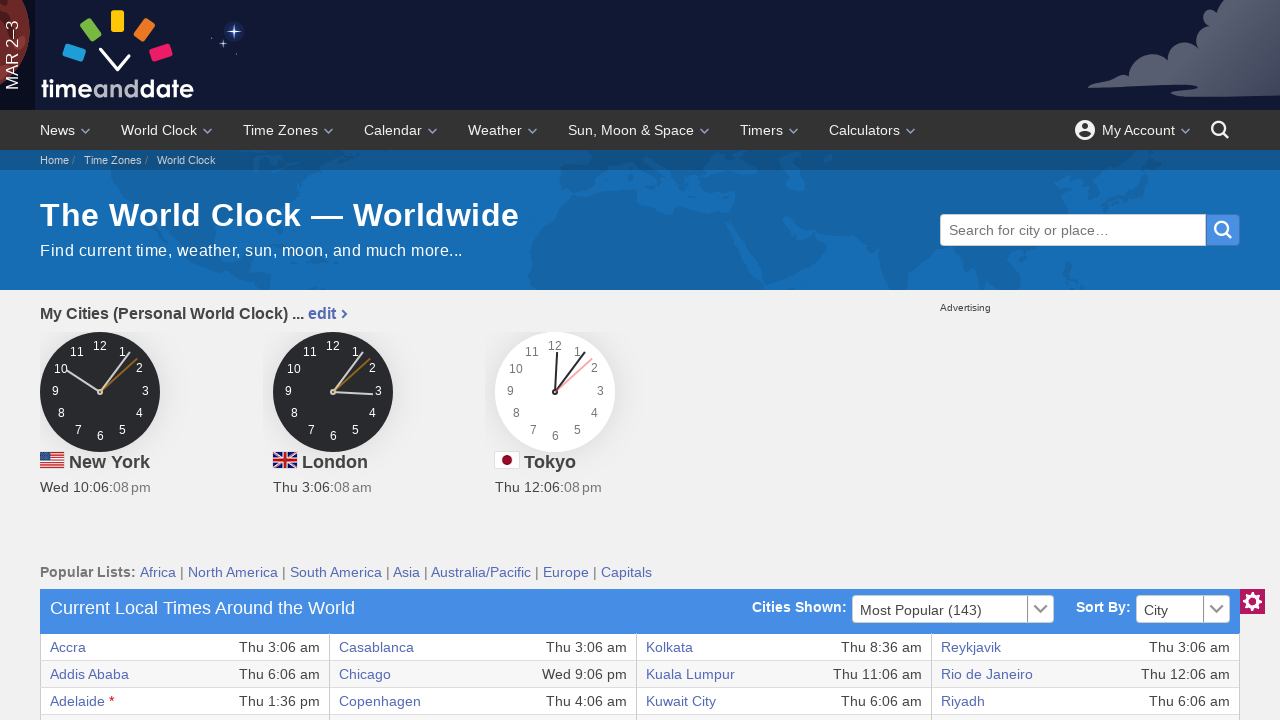

Retrieved city name text from row 24: Bogota
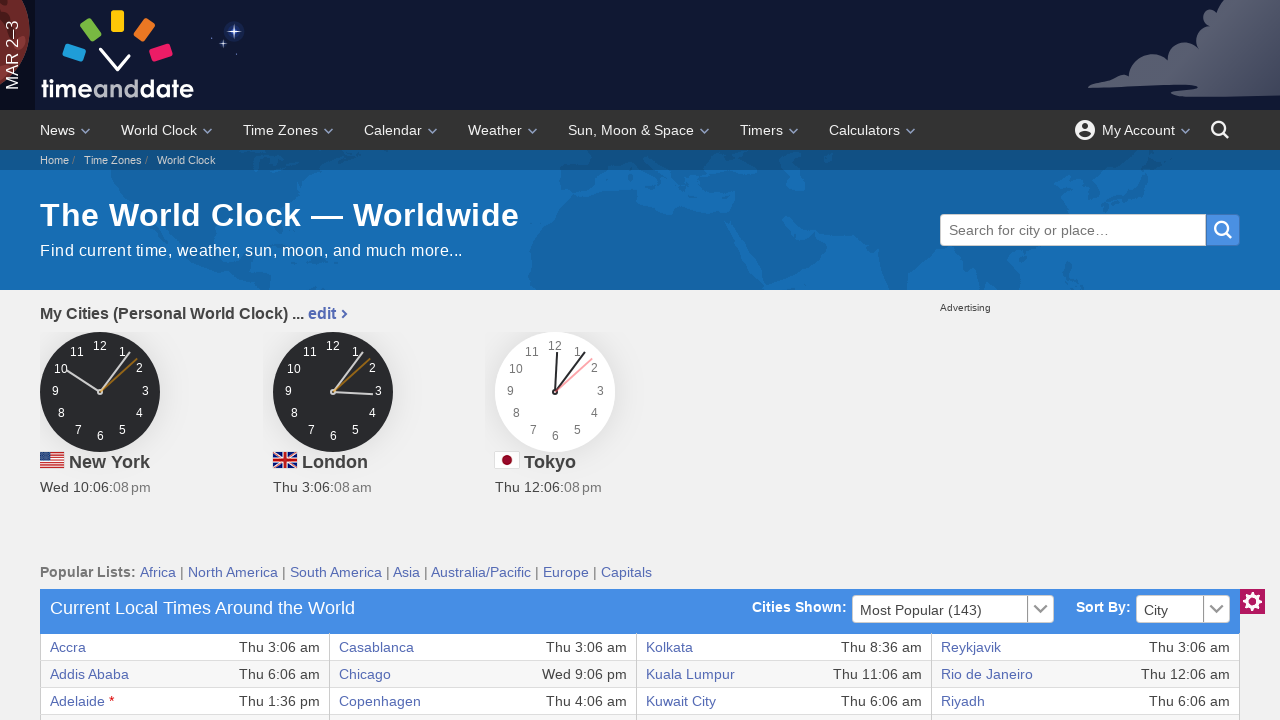

Waited for city row 25 to be visible
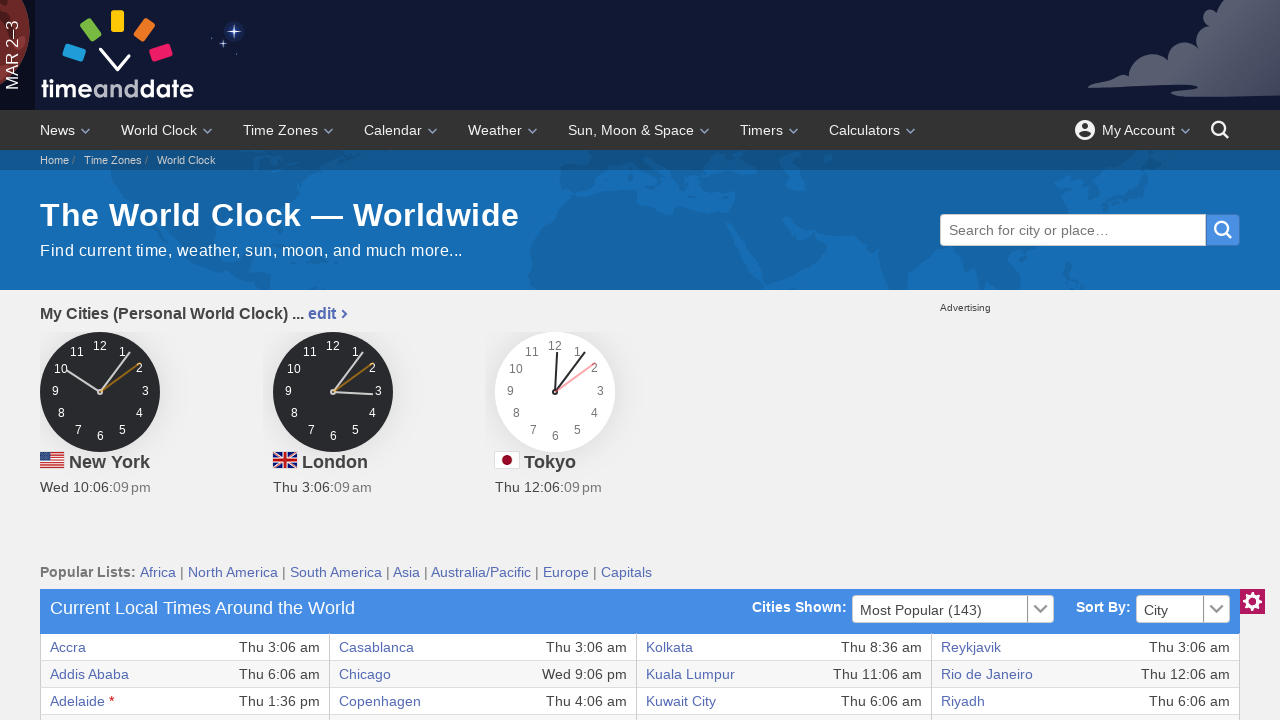

Retrieved city name text from row 25: Boston
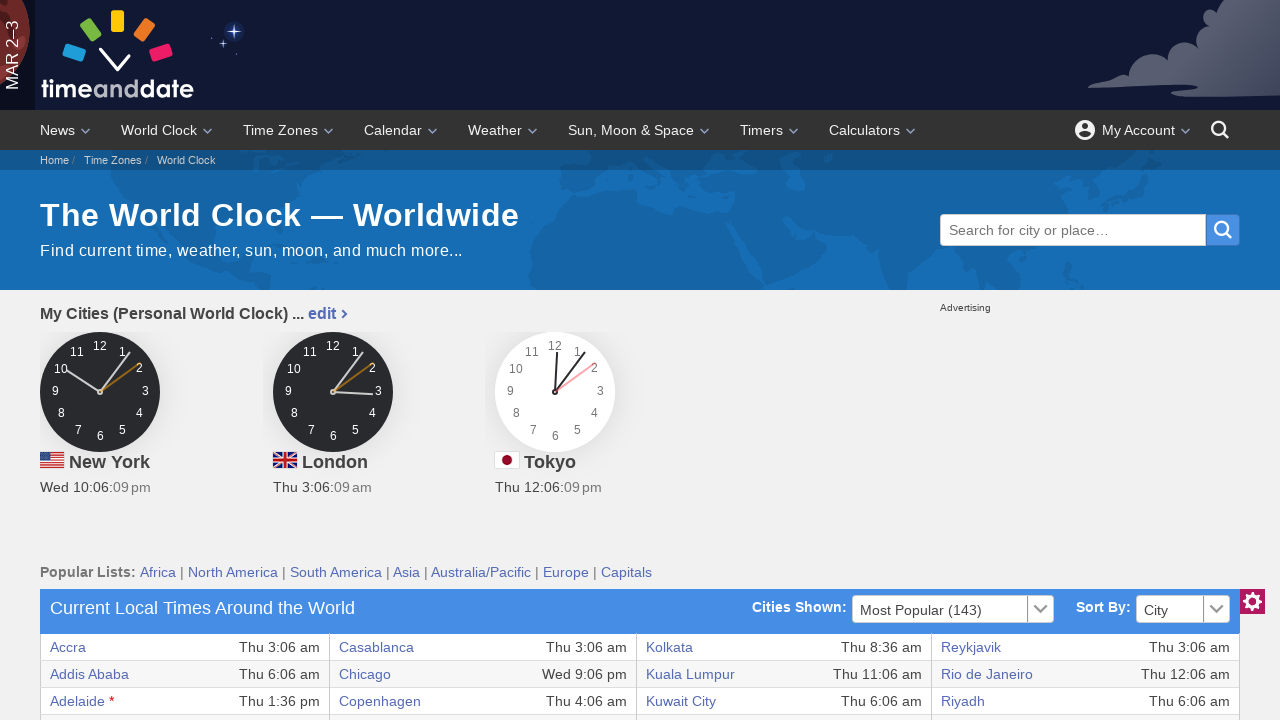

Waited for city row 26 to be visible
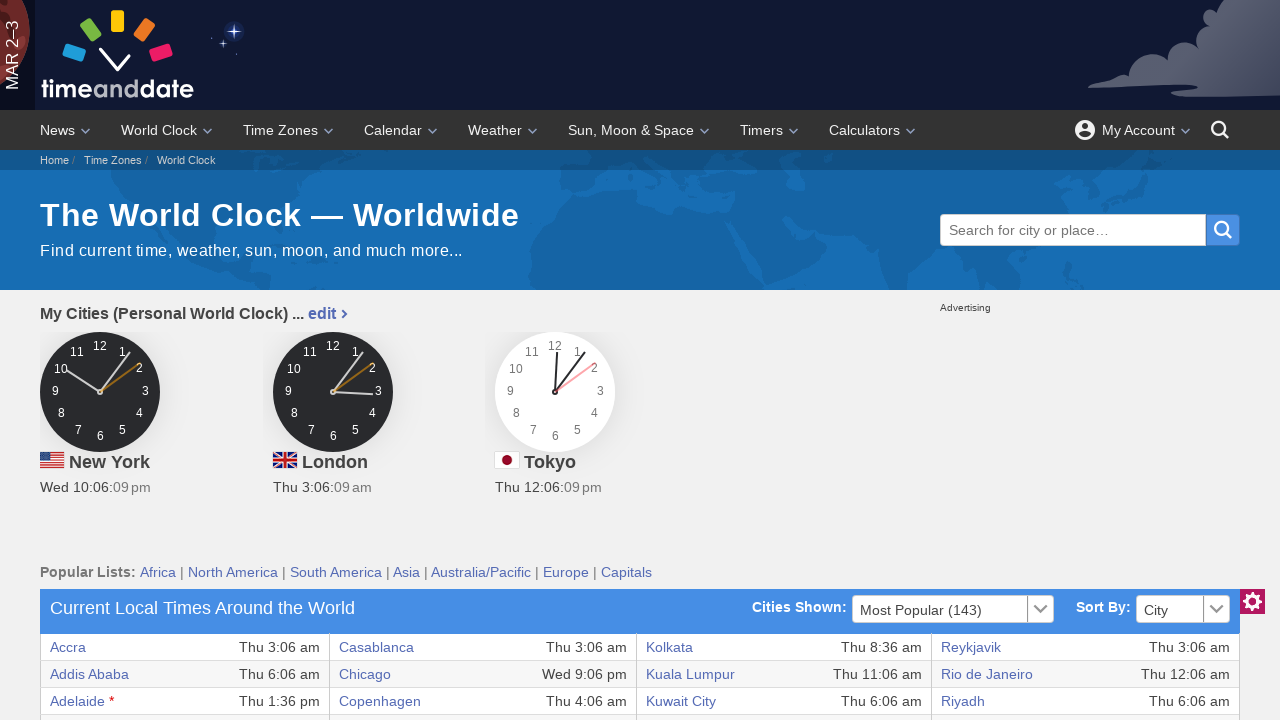

Retrieved city name text from row 26: Brasilia
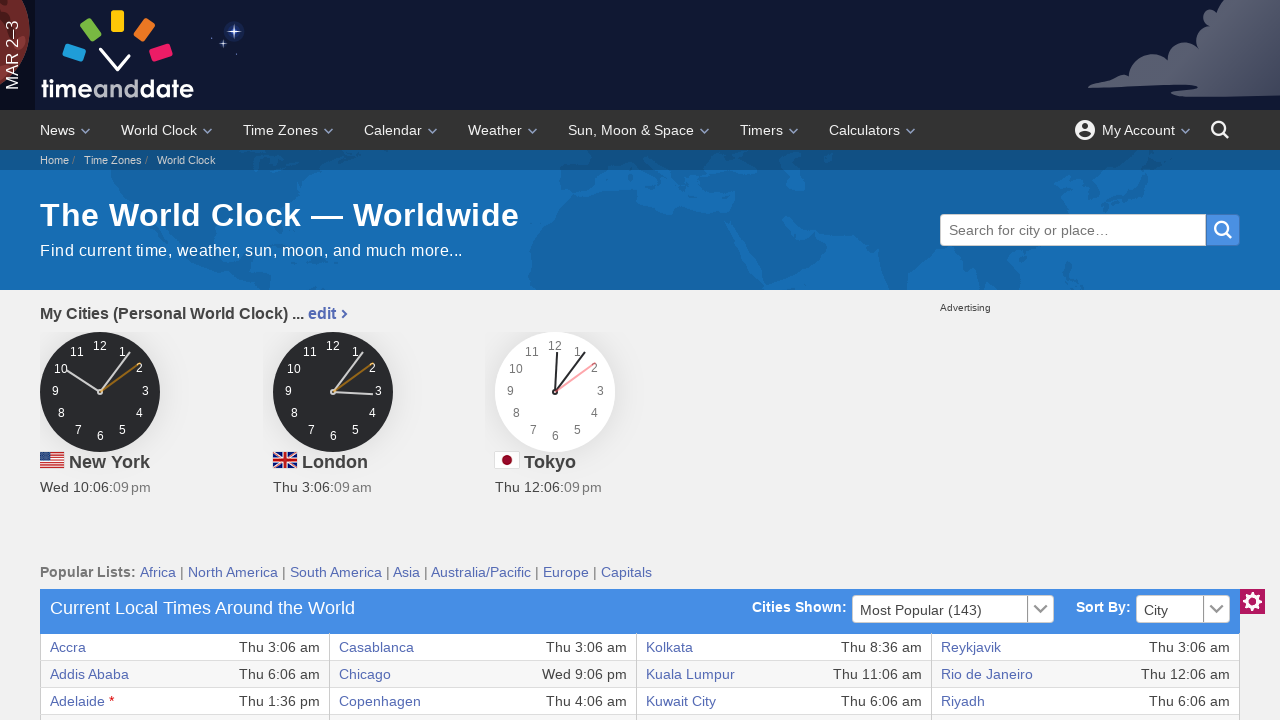

Waited for city row 27 to be visible
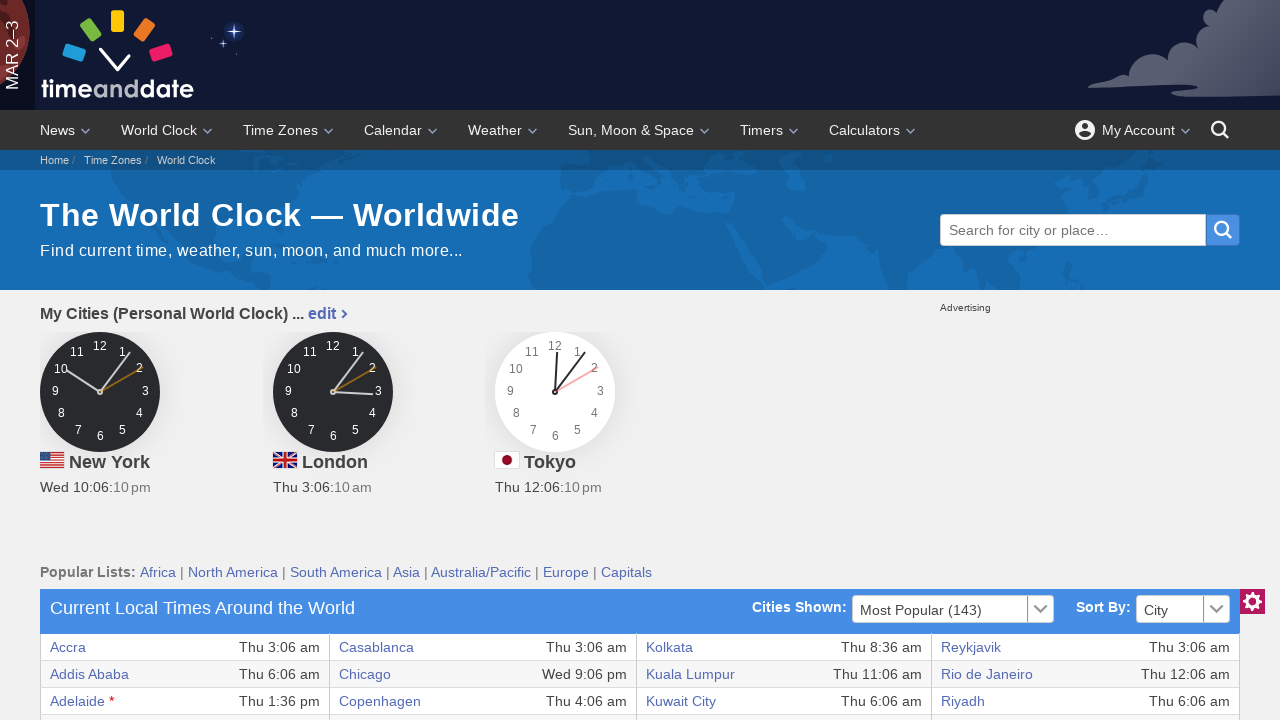

Retrieved city name text from row 27: Brisbane
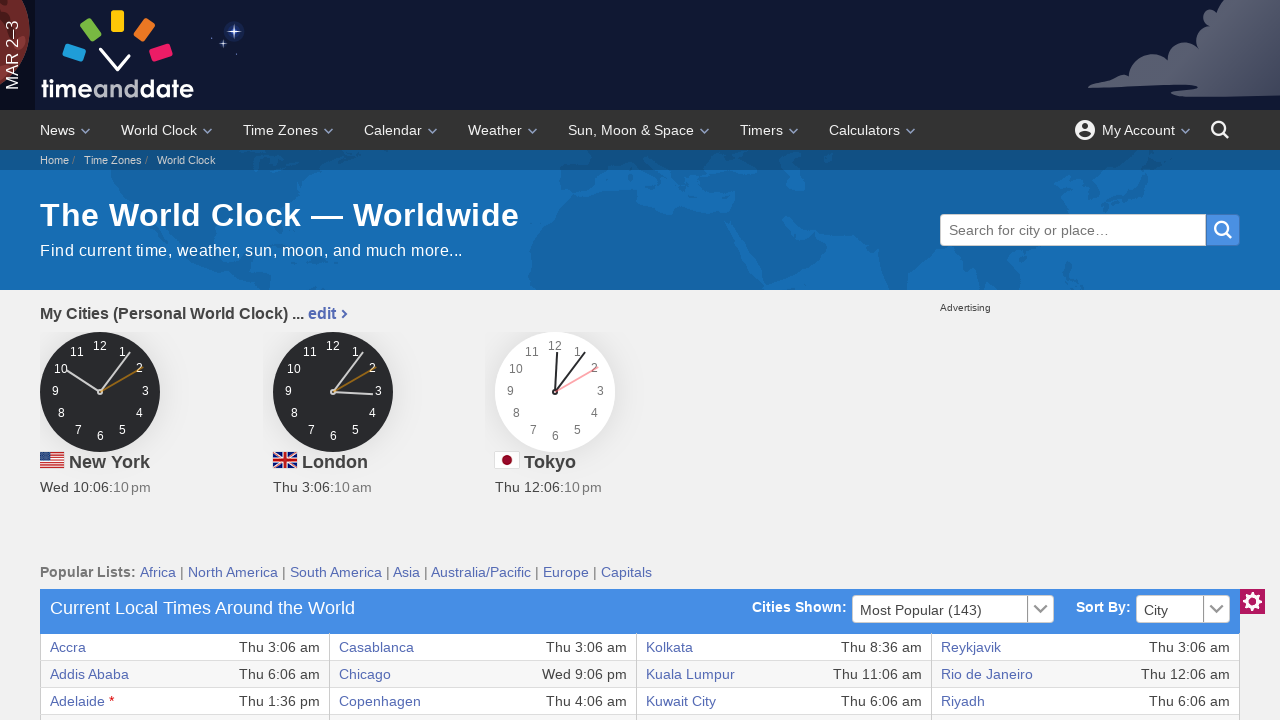

Waited for city row 28 to be visible
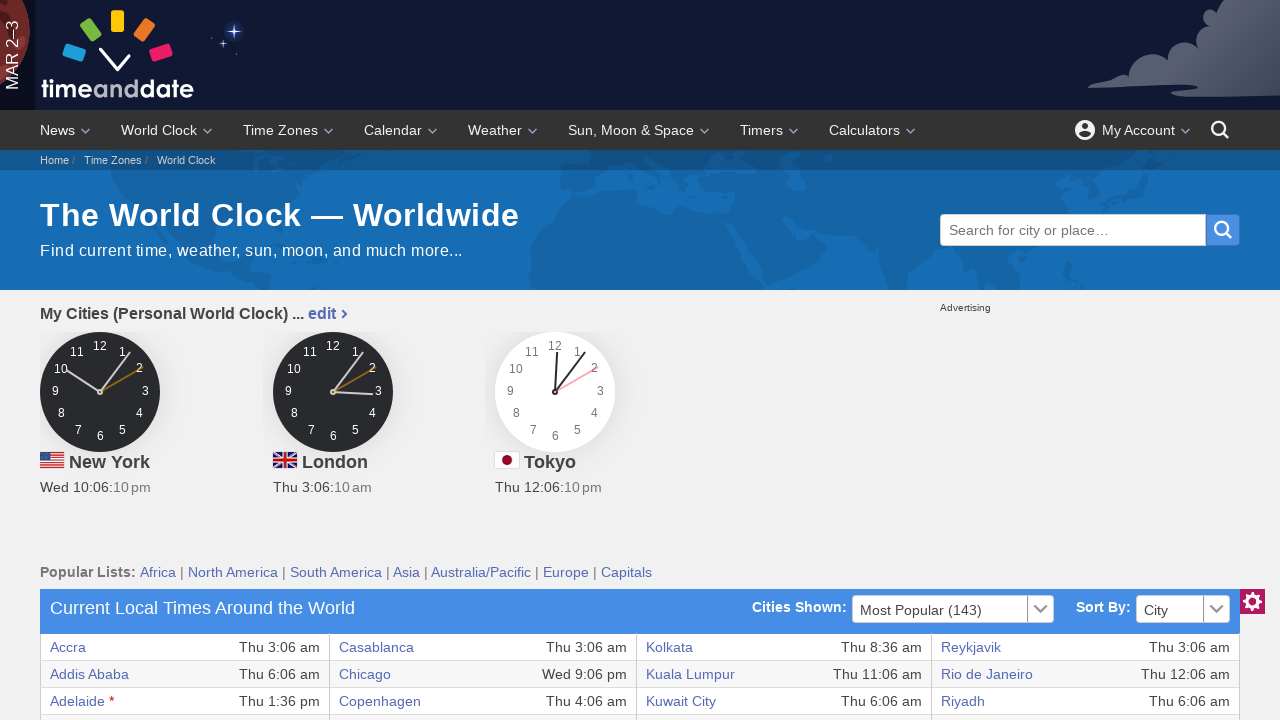

Retrieved city name text from row 28: Brussels
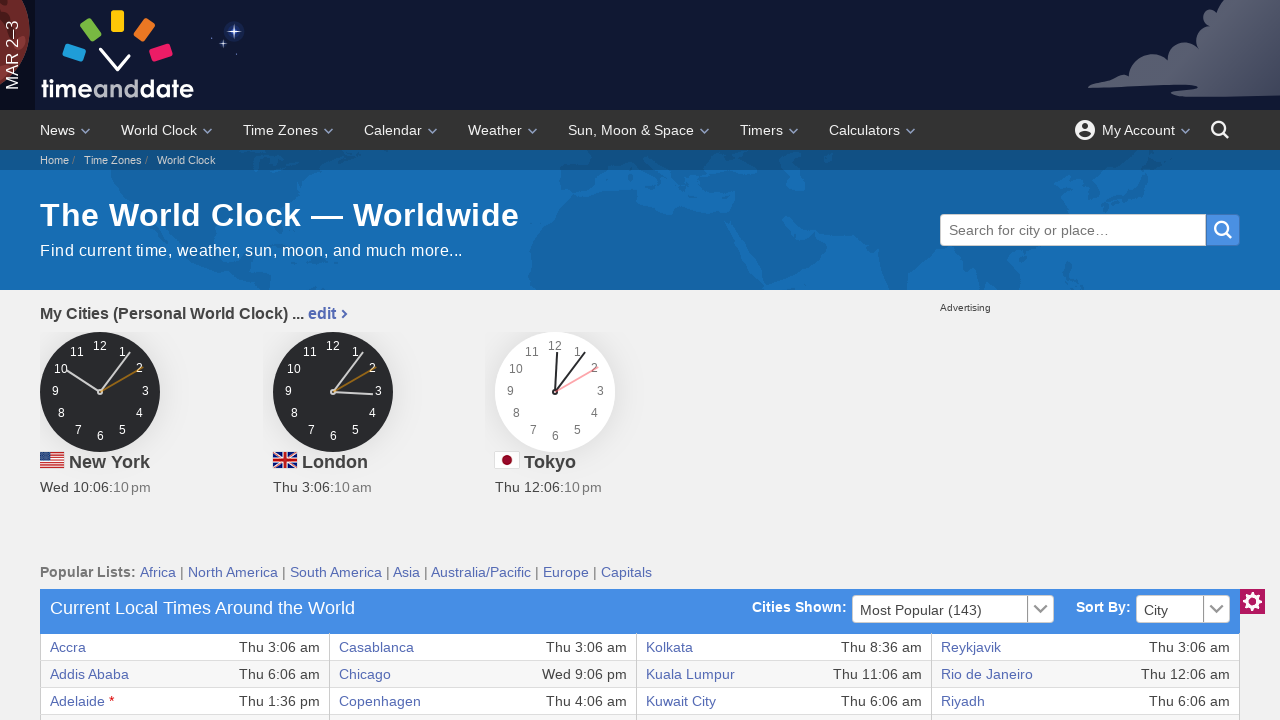

Waited for city row 29 to be visible
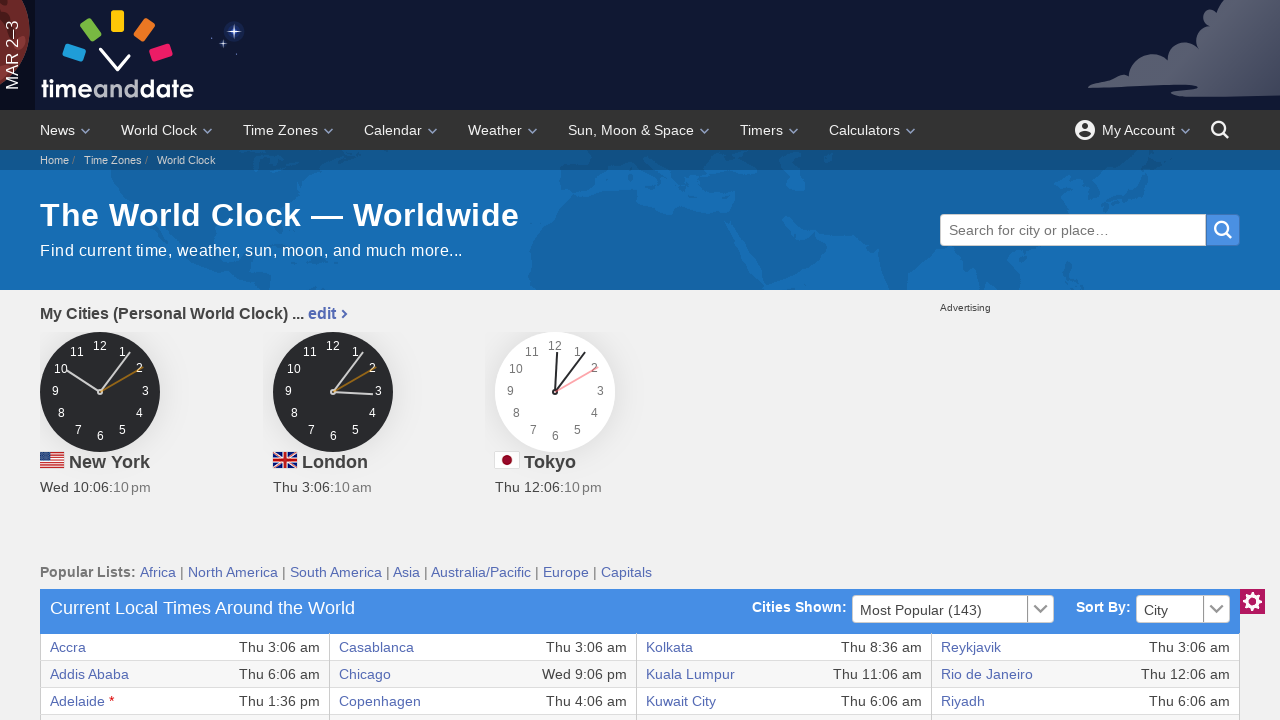

Retrieved city name text from row 29: Bucharest
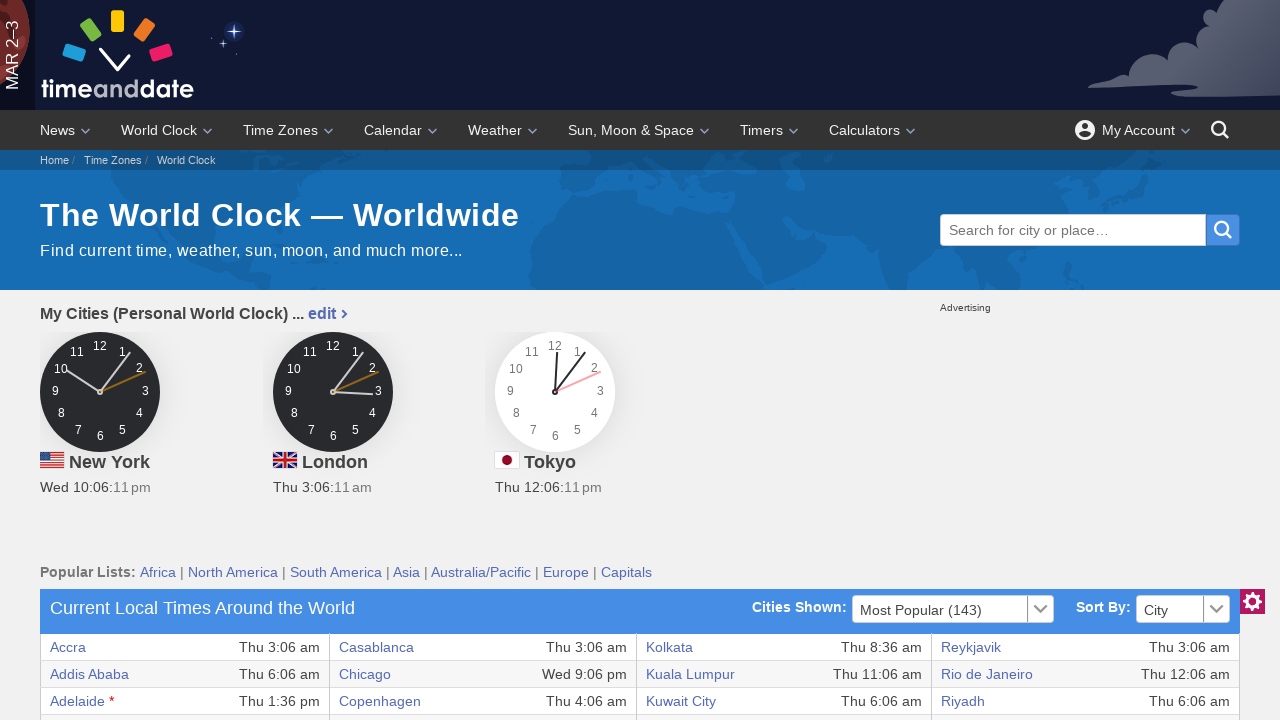

Waited for city row 30 to be visible
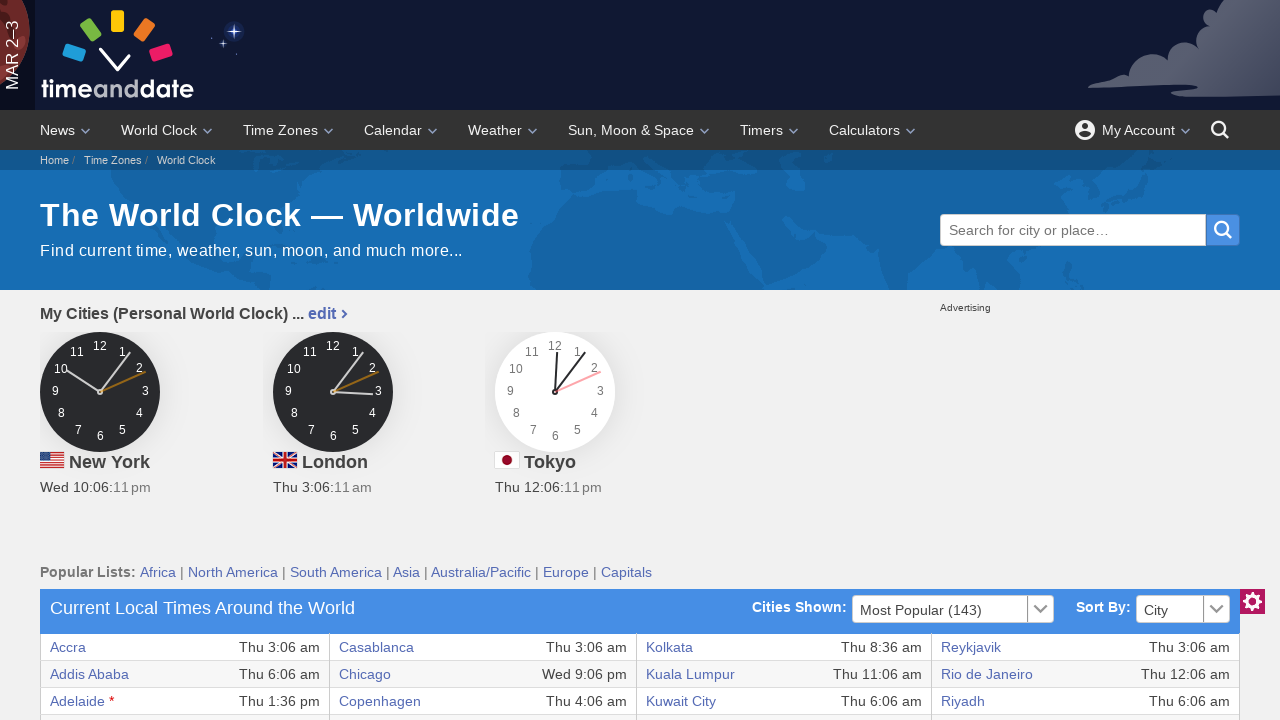

Retrieved city name text from row 30: Budapest
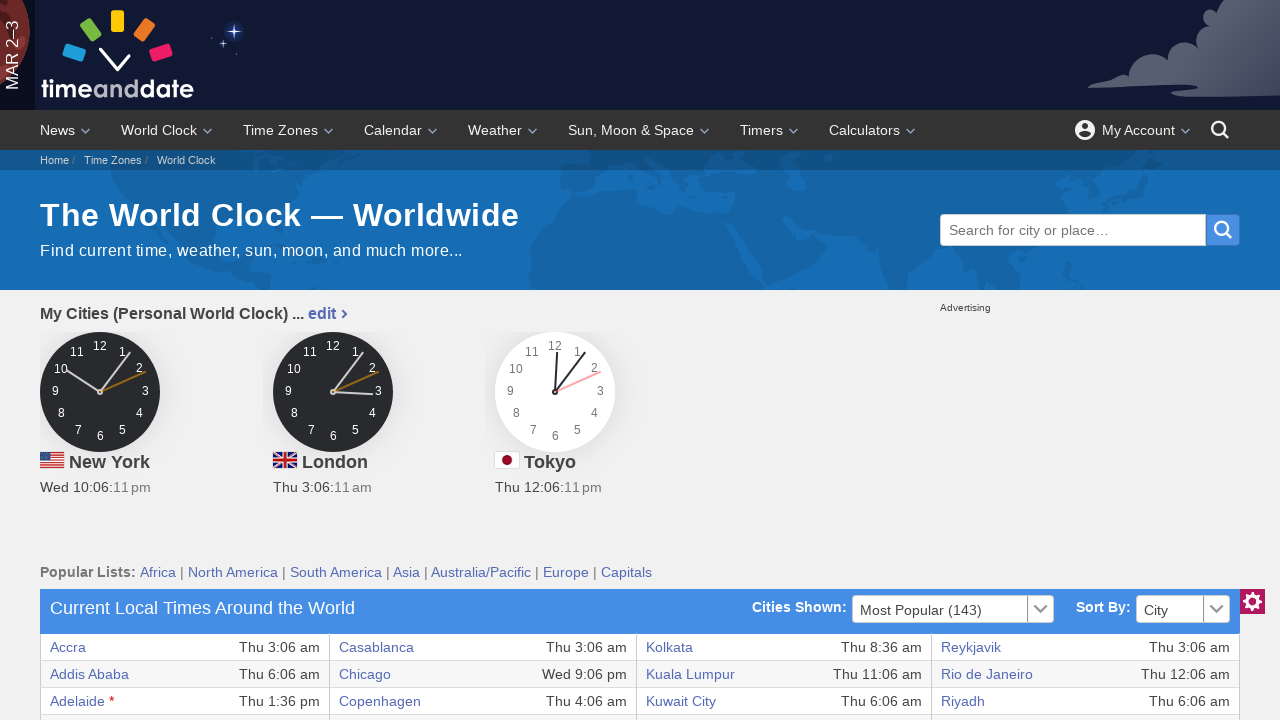

Waited for city row 31 to be visible
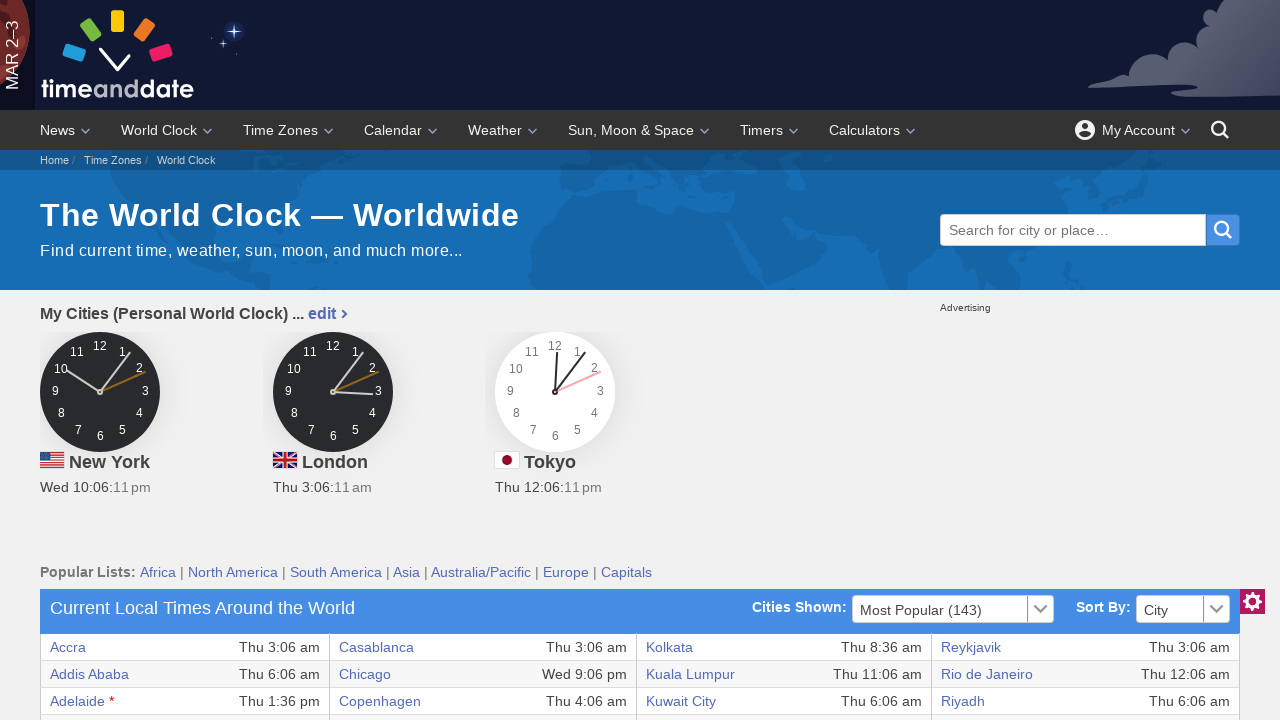

Retrieved city name text from row 31: Buenos Aires
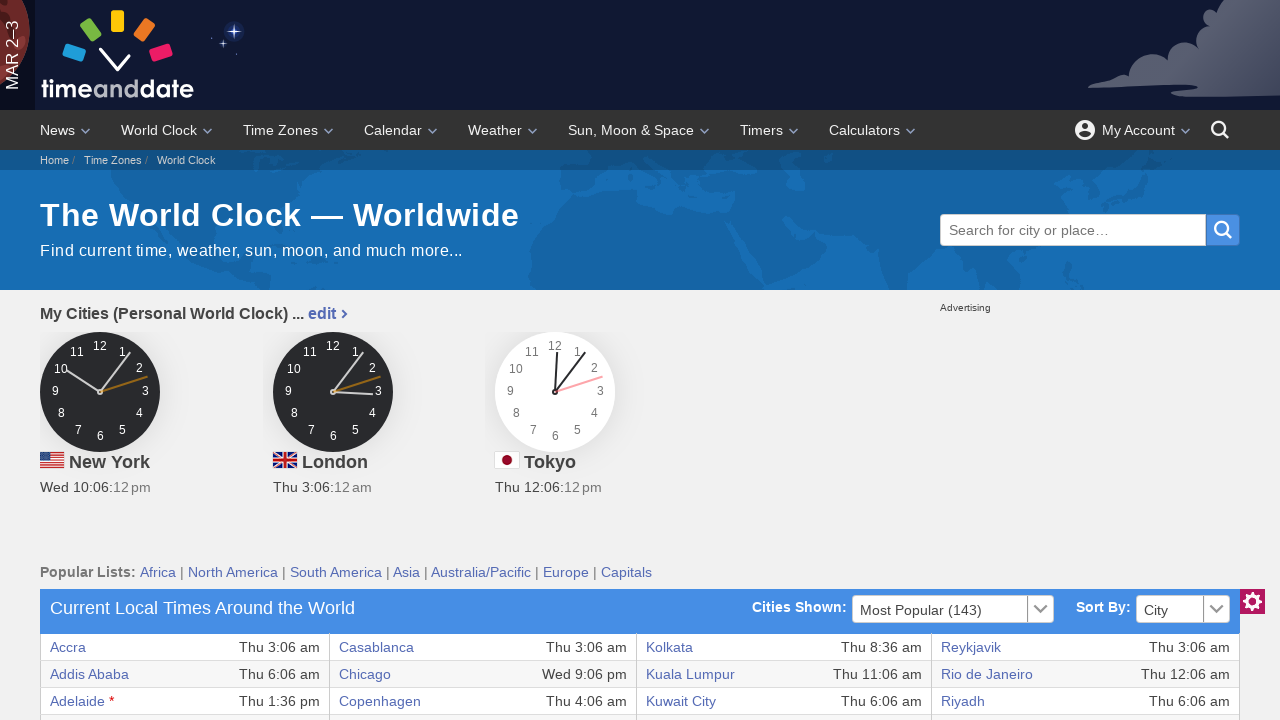

Waited for city row 32 to be visible
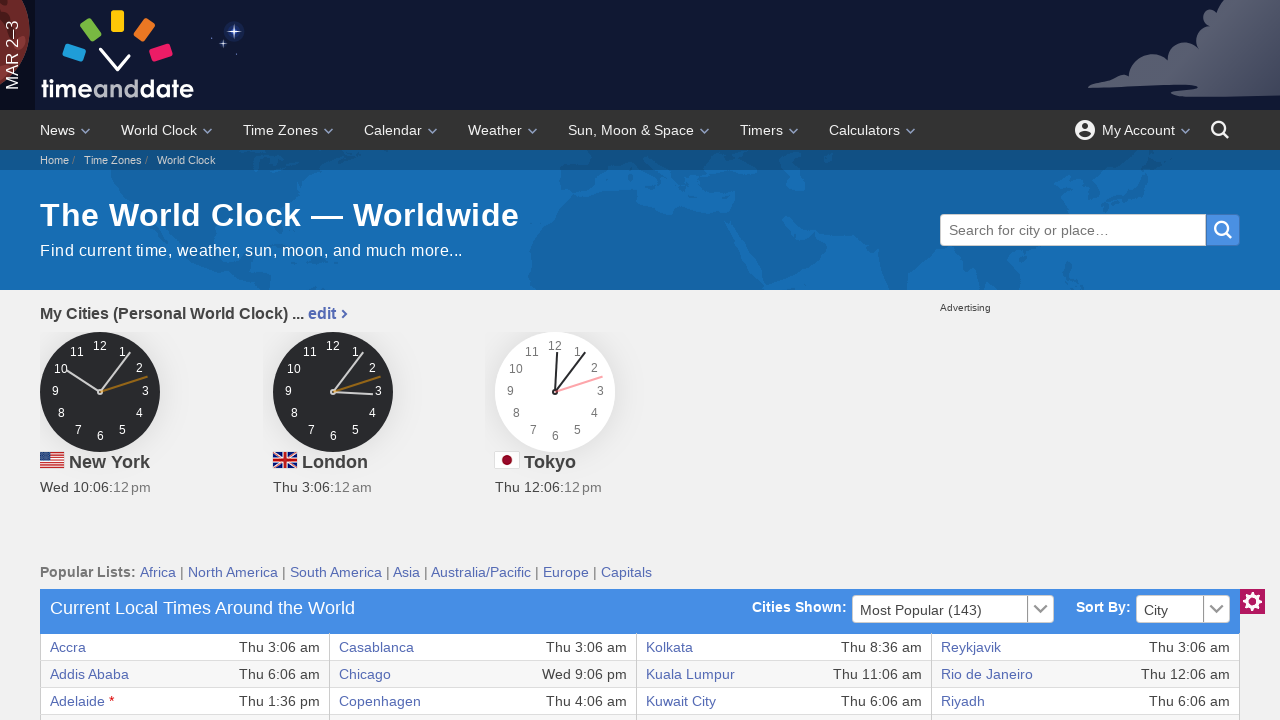

Retrieved city name text from row 32: Cairo
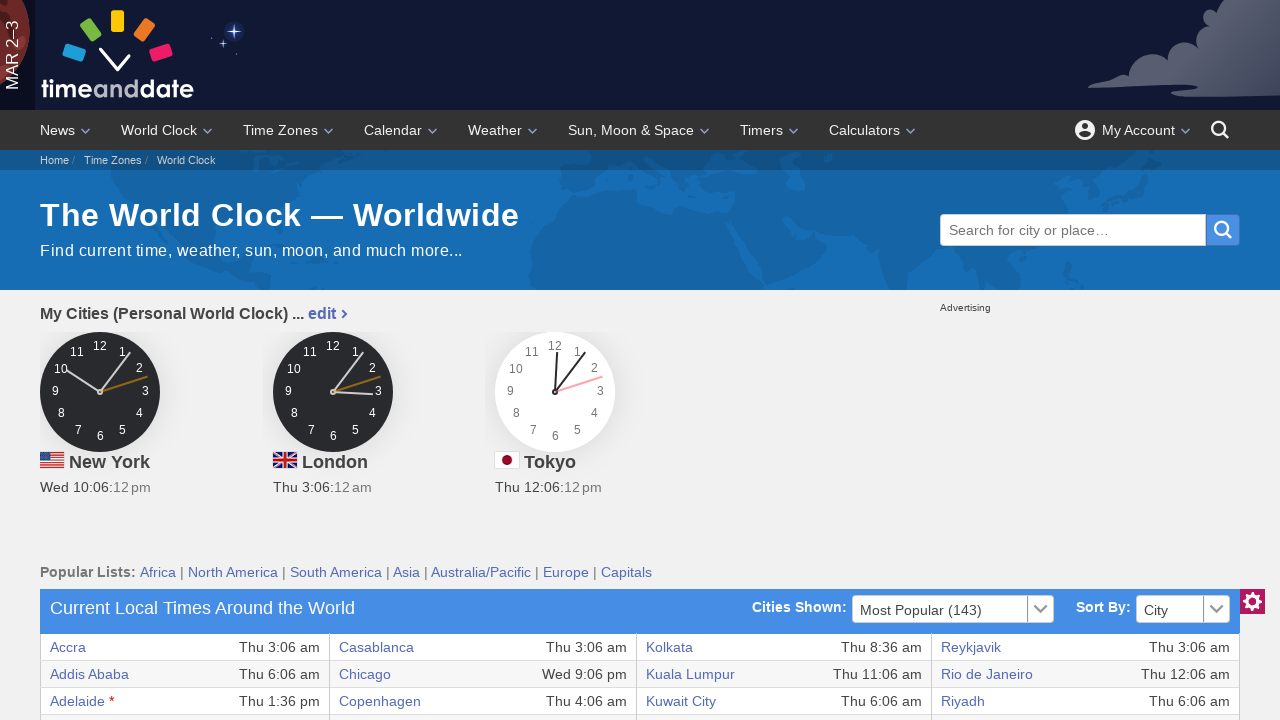

Waited for city row 33 to be visible
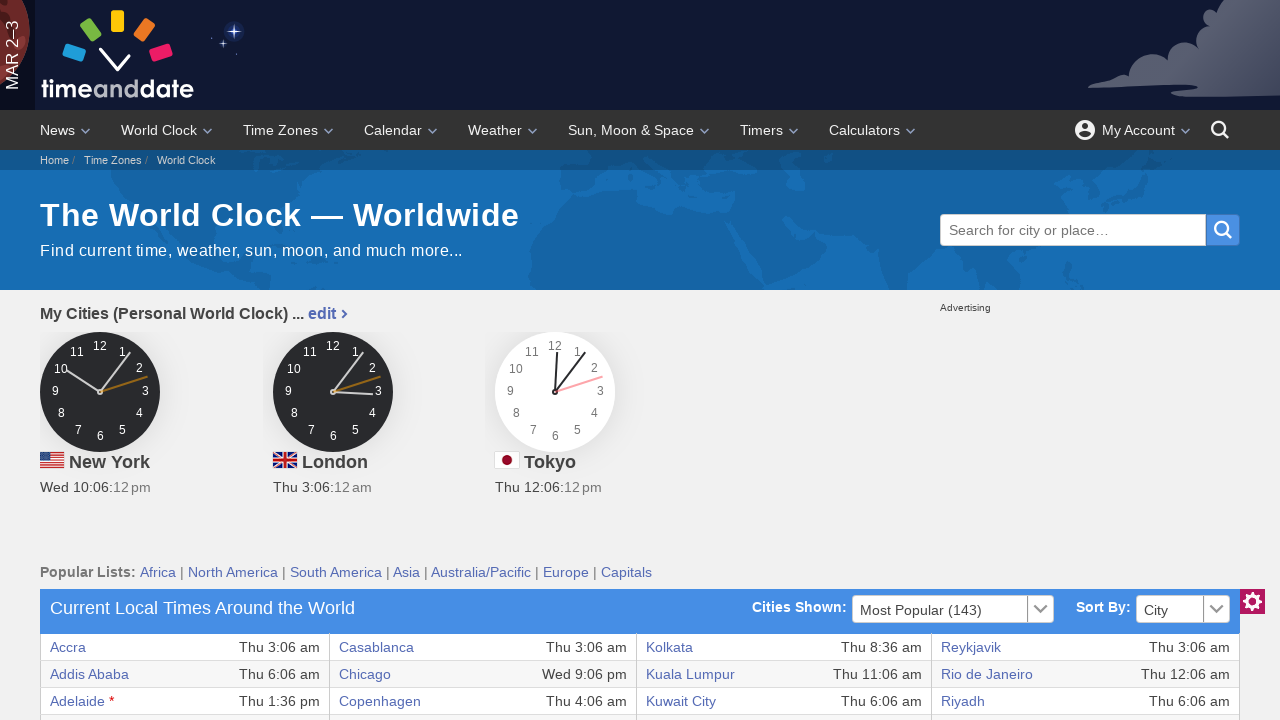

Retrieved city name text from row 33: Calgary
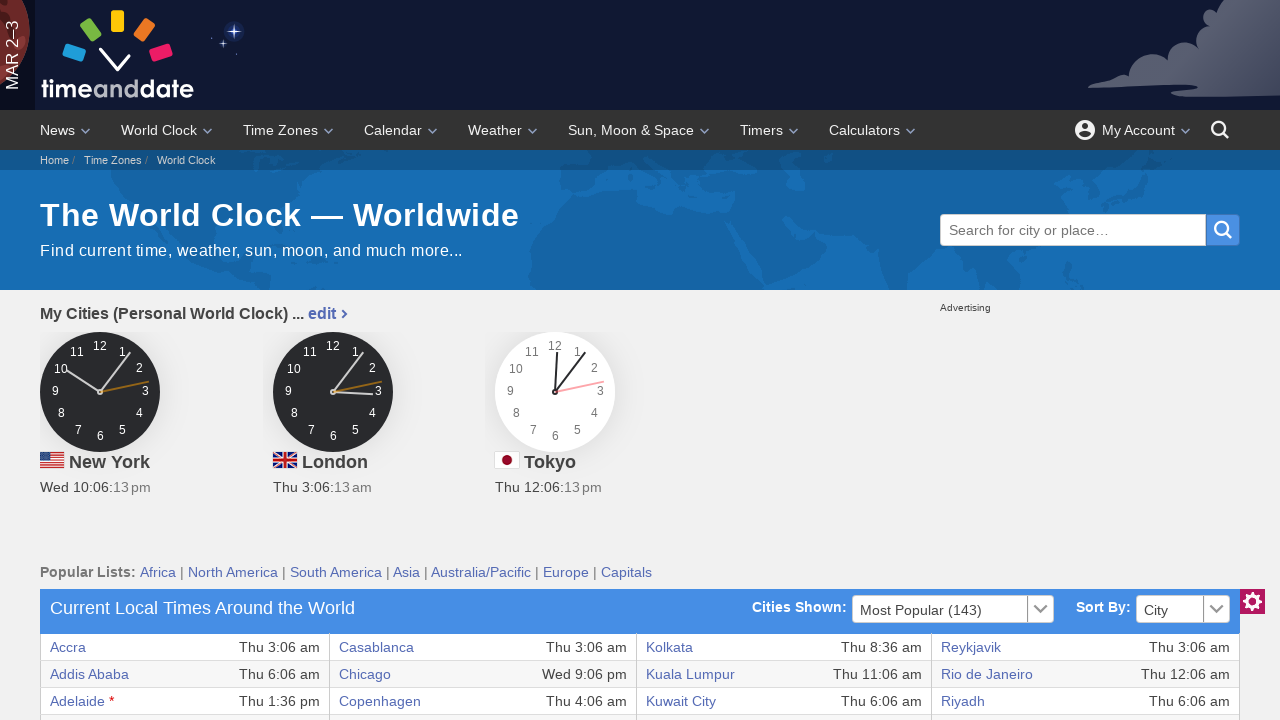

Waited for city row 34 to be visible
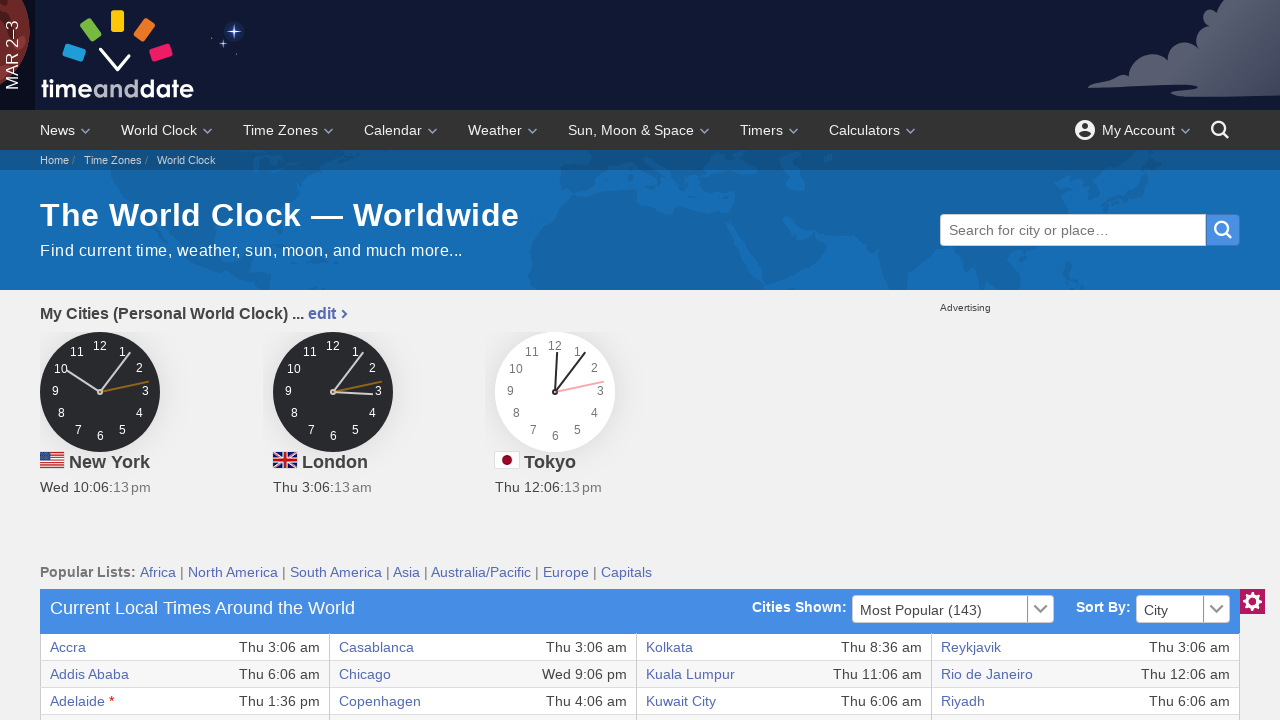

Retrieved city name text from row 34: Canberra *
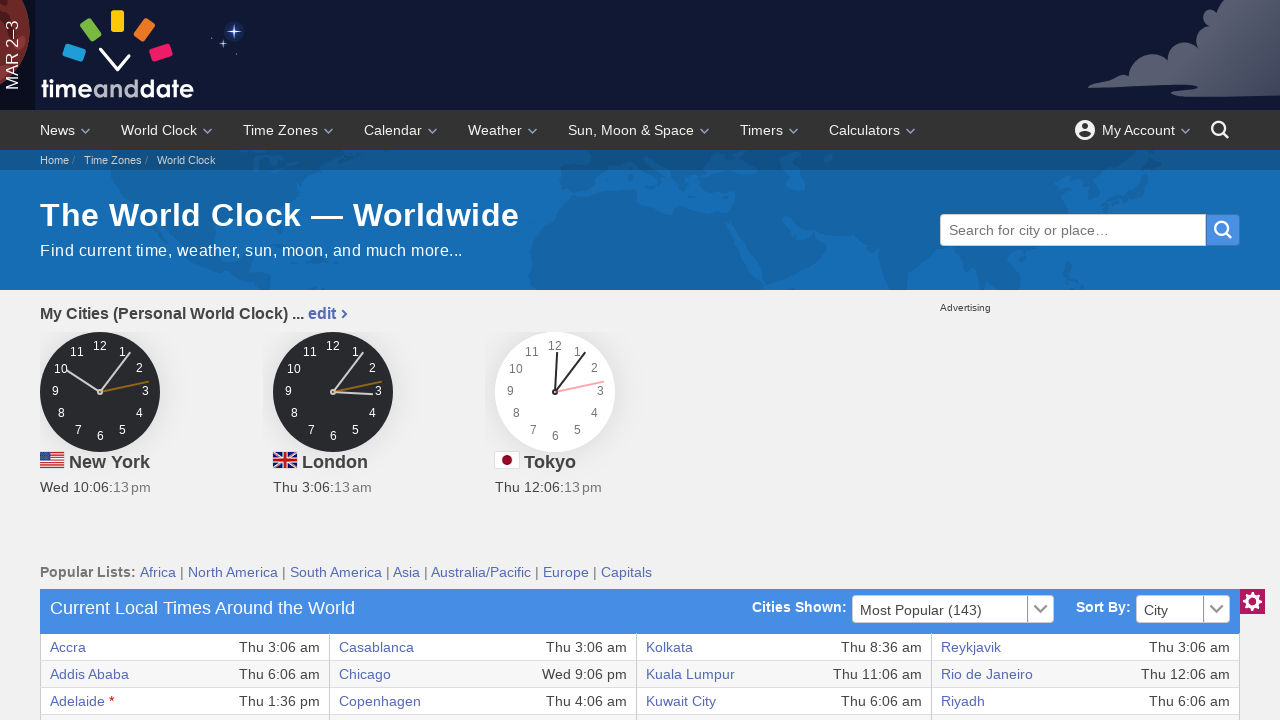

Waited for city row 35 to be visible
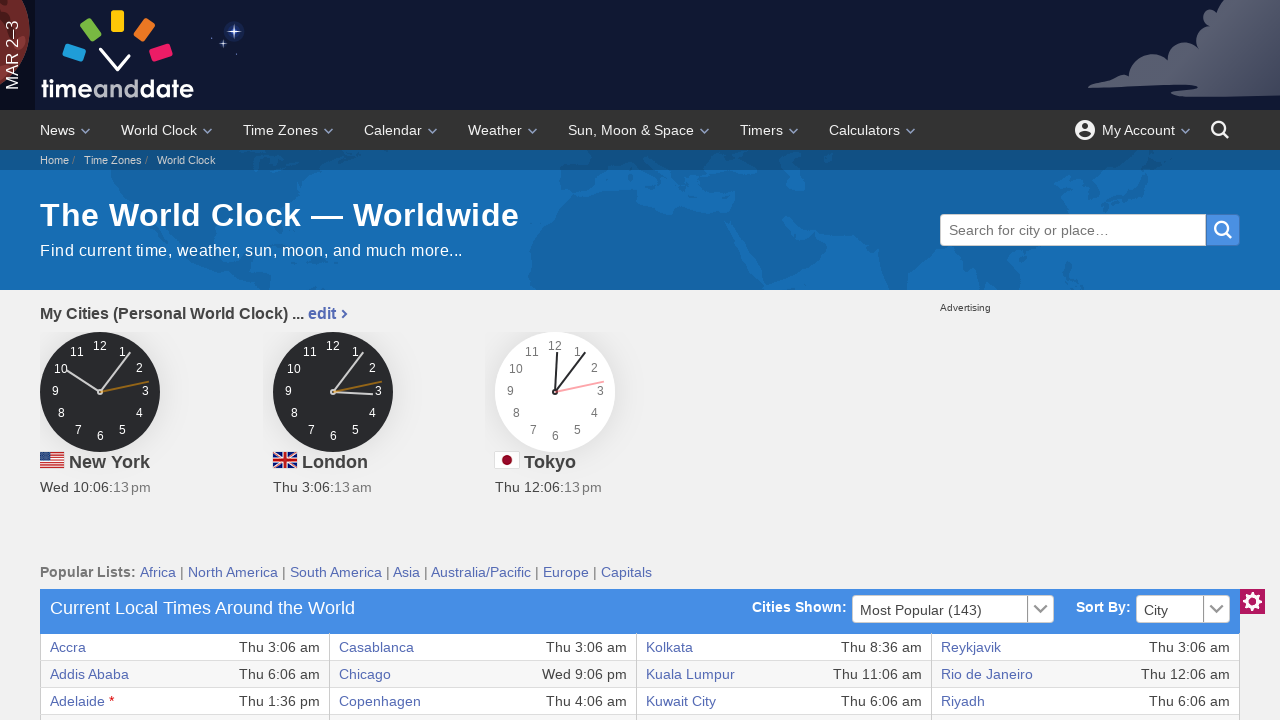

Retrieved city name text from row 35: Cape Town
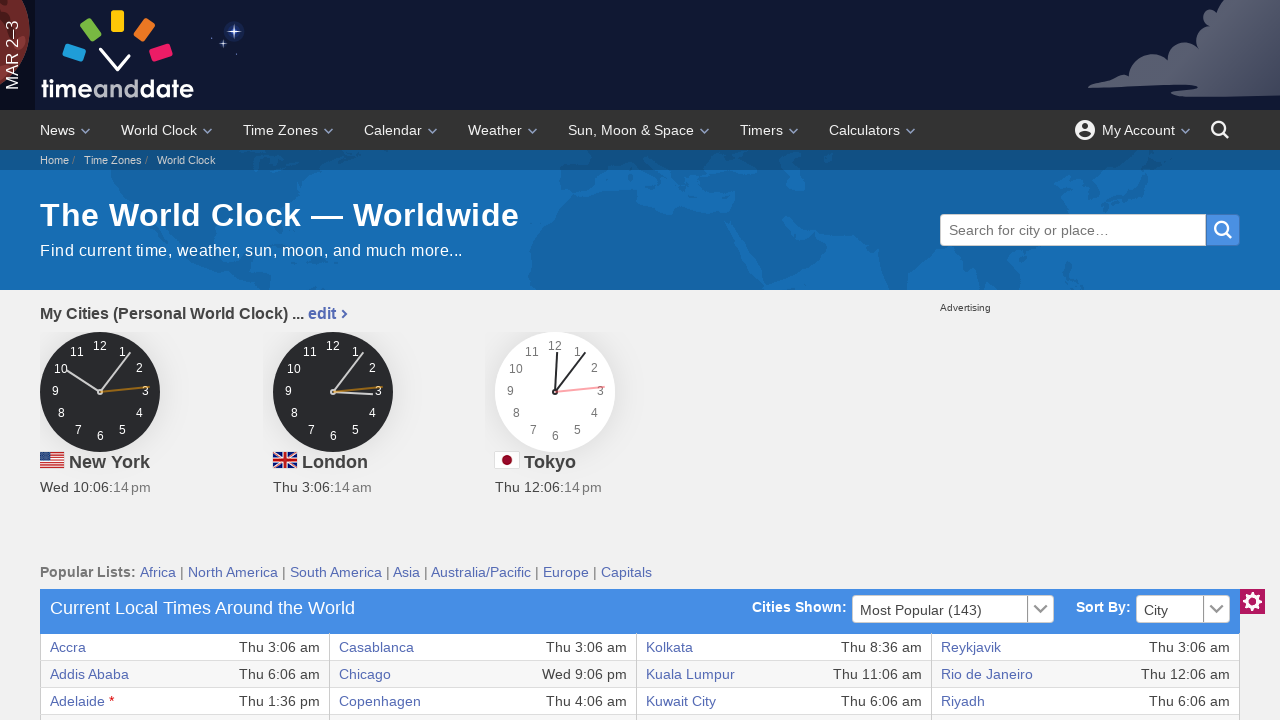

Waited for city row 36 to be visible
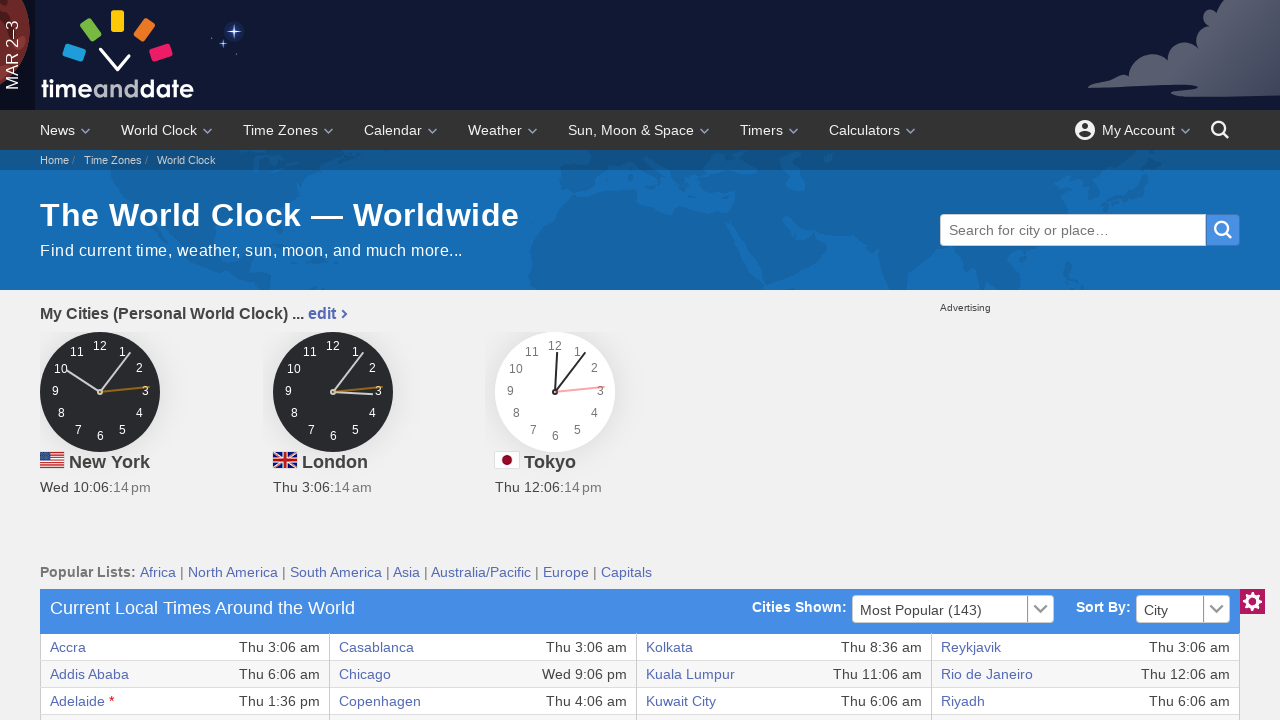

Retrieved city name text from row 36: Caracas
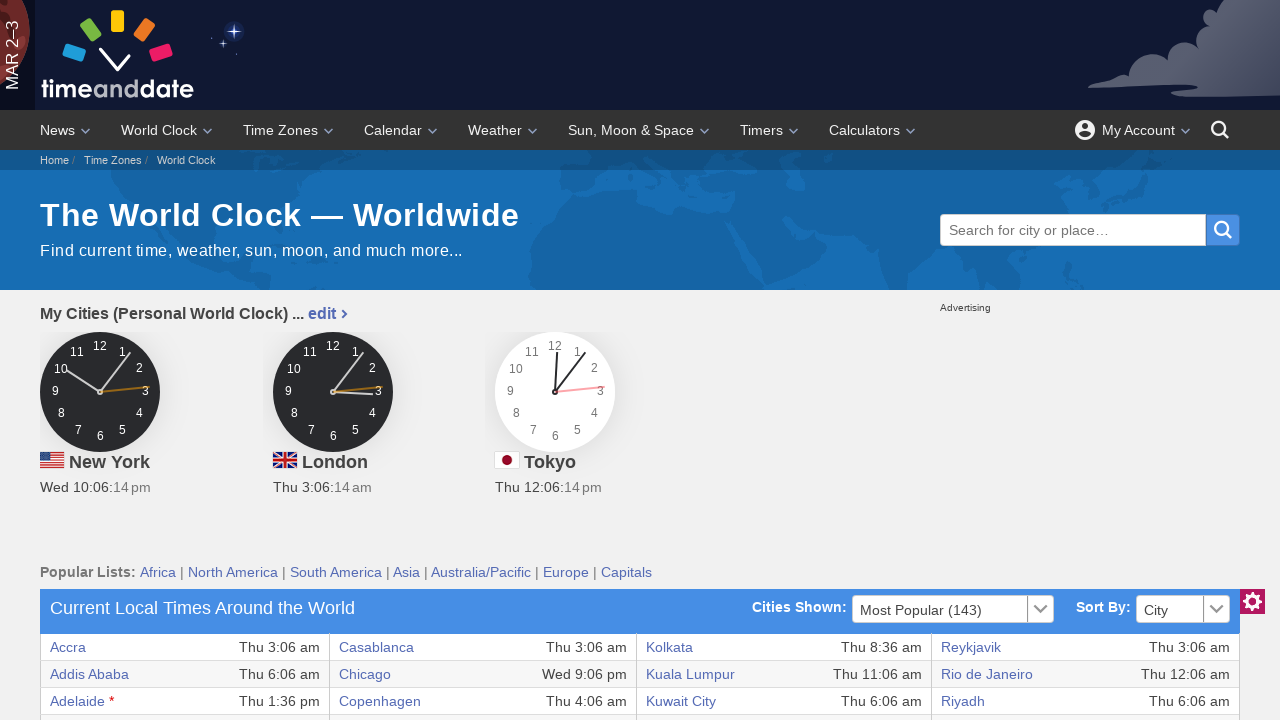

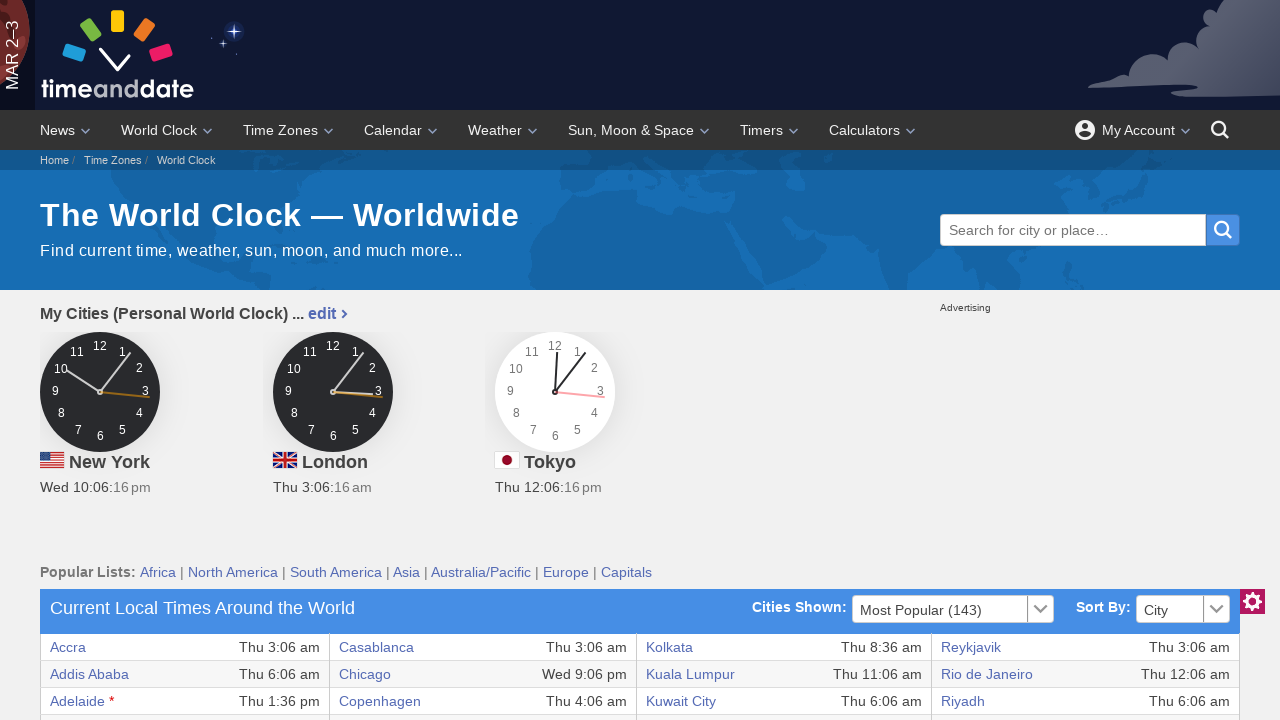